Tests navigation on enriquegh.com by repeatedly checking header visibility, clicking navigation links, and returning to the homepage in a loop of 10 cycles.

Starting URL: https://enriquegh.com

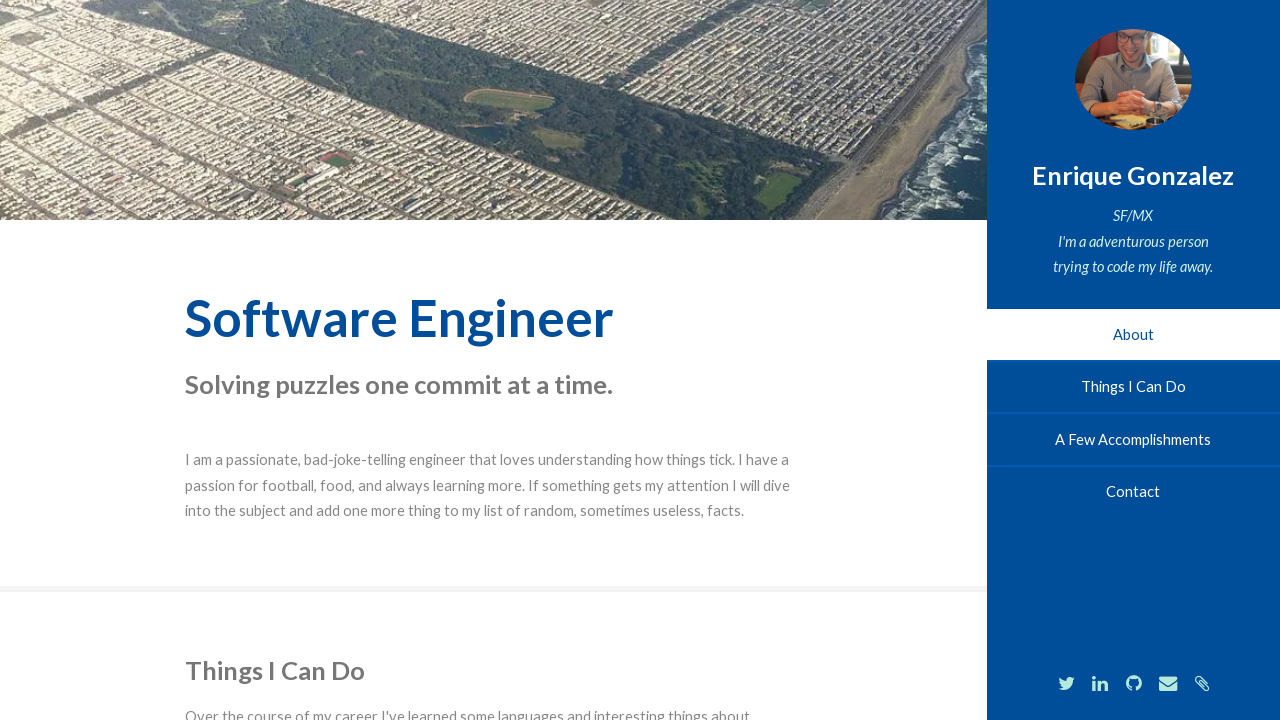

Header is visible
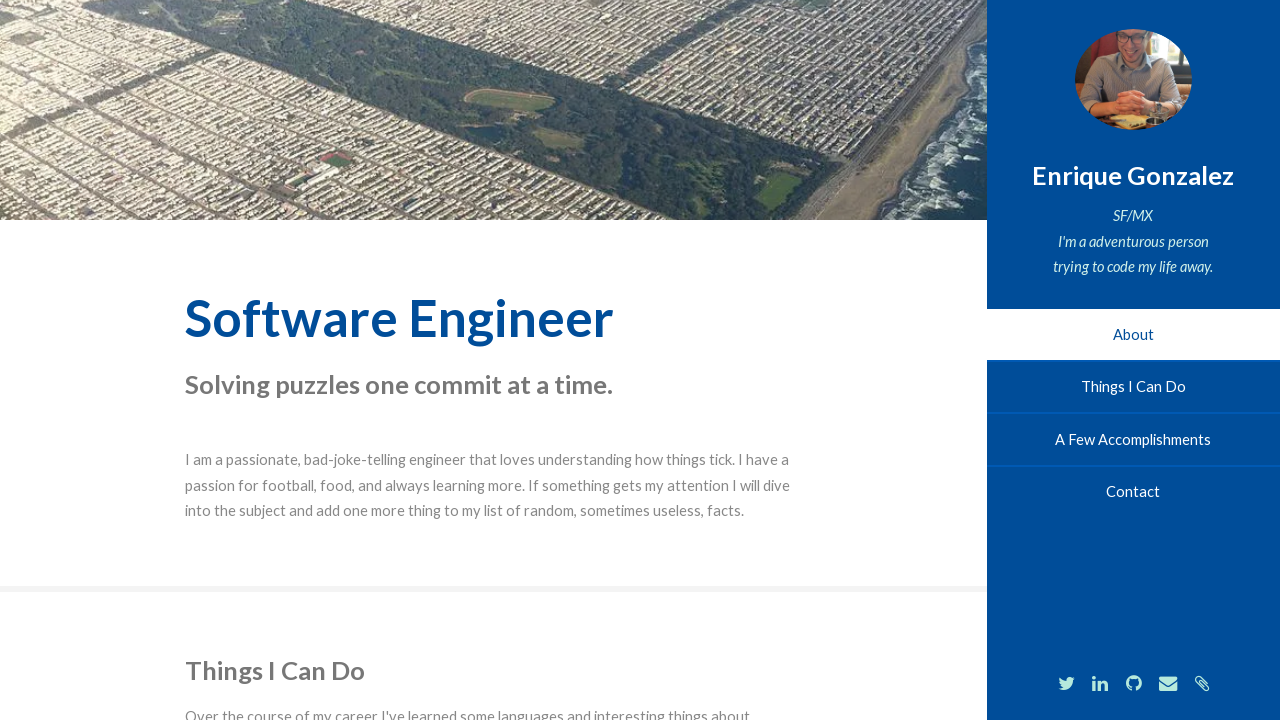

Waited 2000ms before clicking navigation link
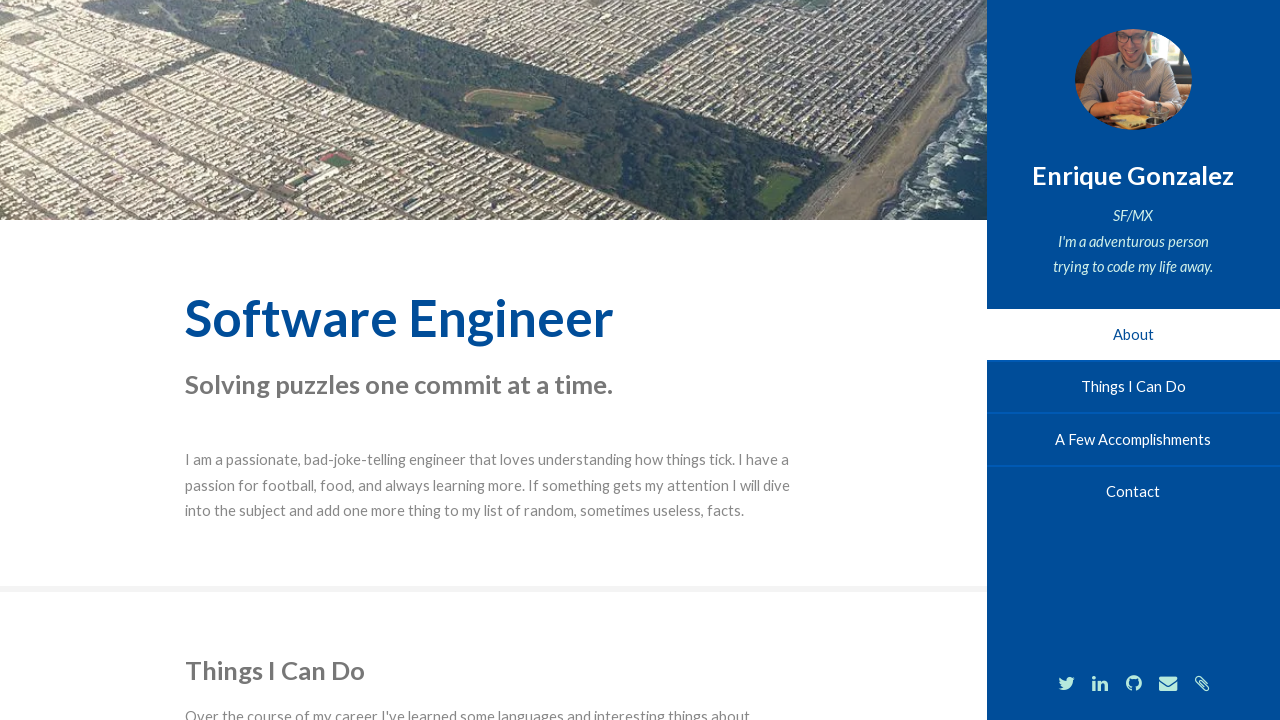

Clicked navigation link (two-link) at (1133, 387) on #two-link
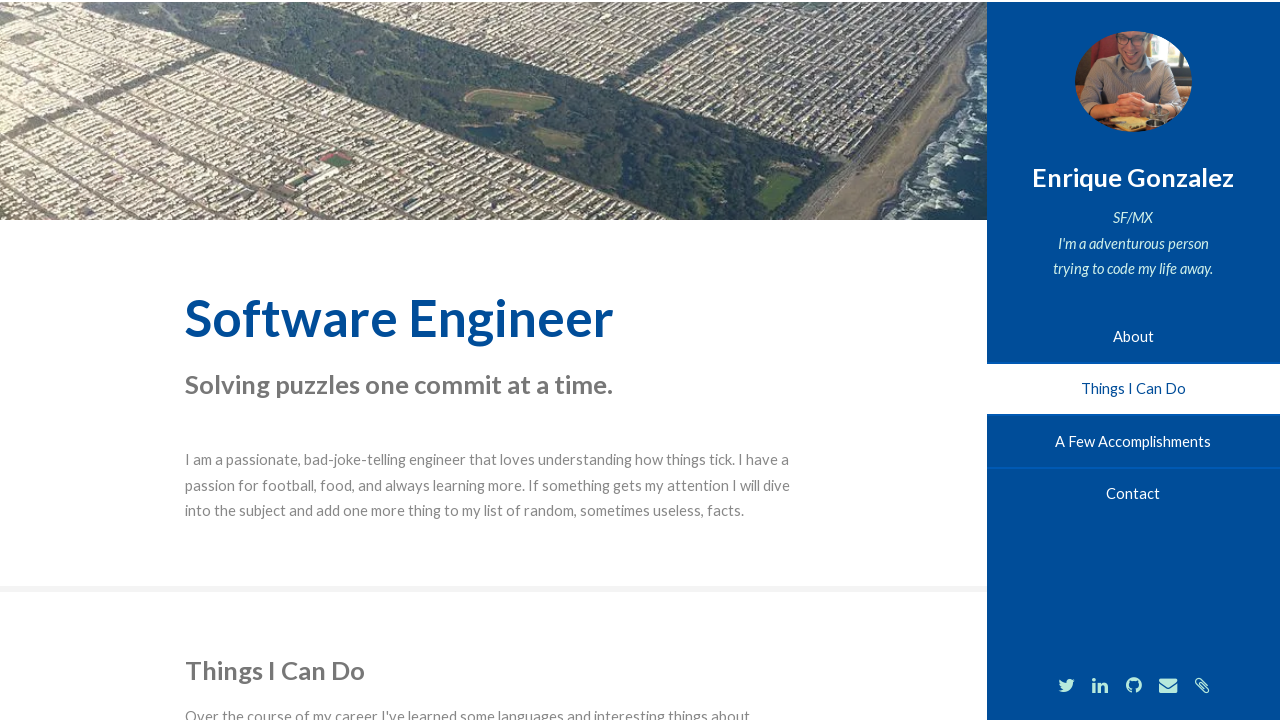

Navigated back to homepage
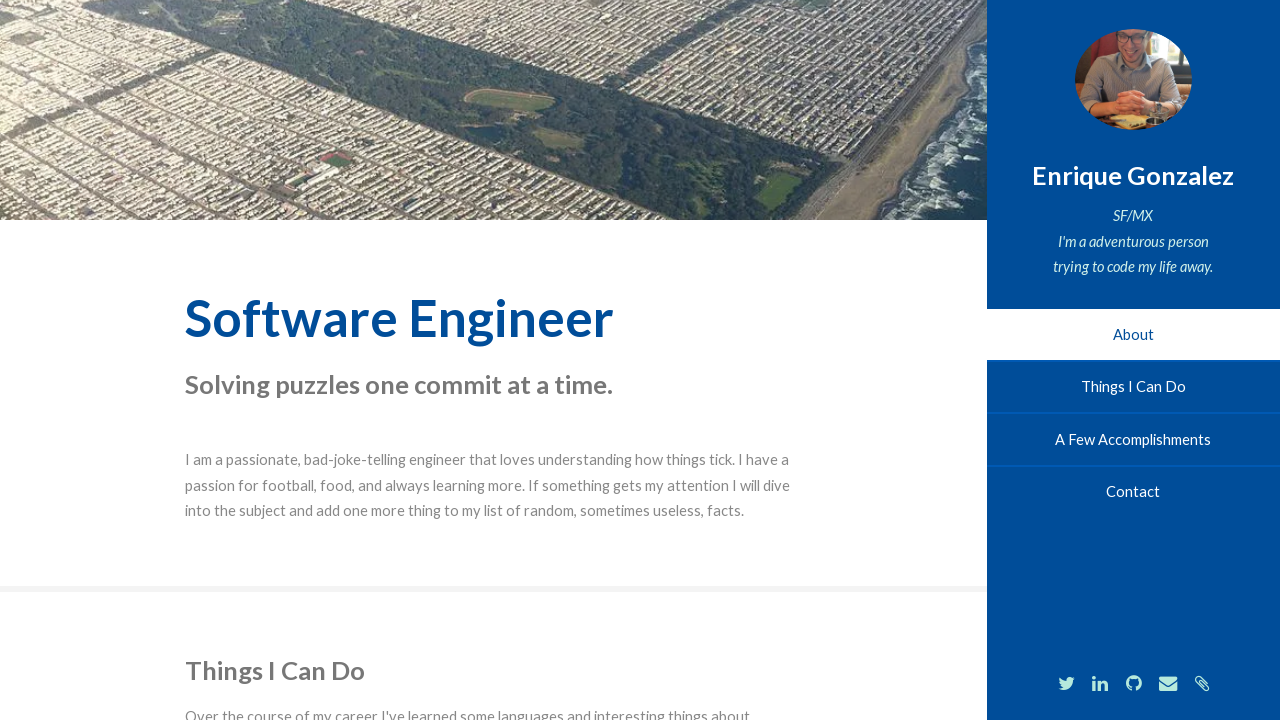

Waited 2000ms before next cycle iteration
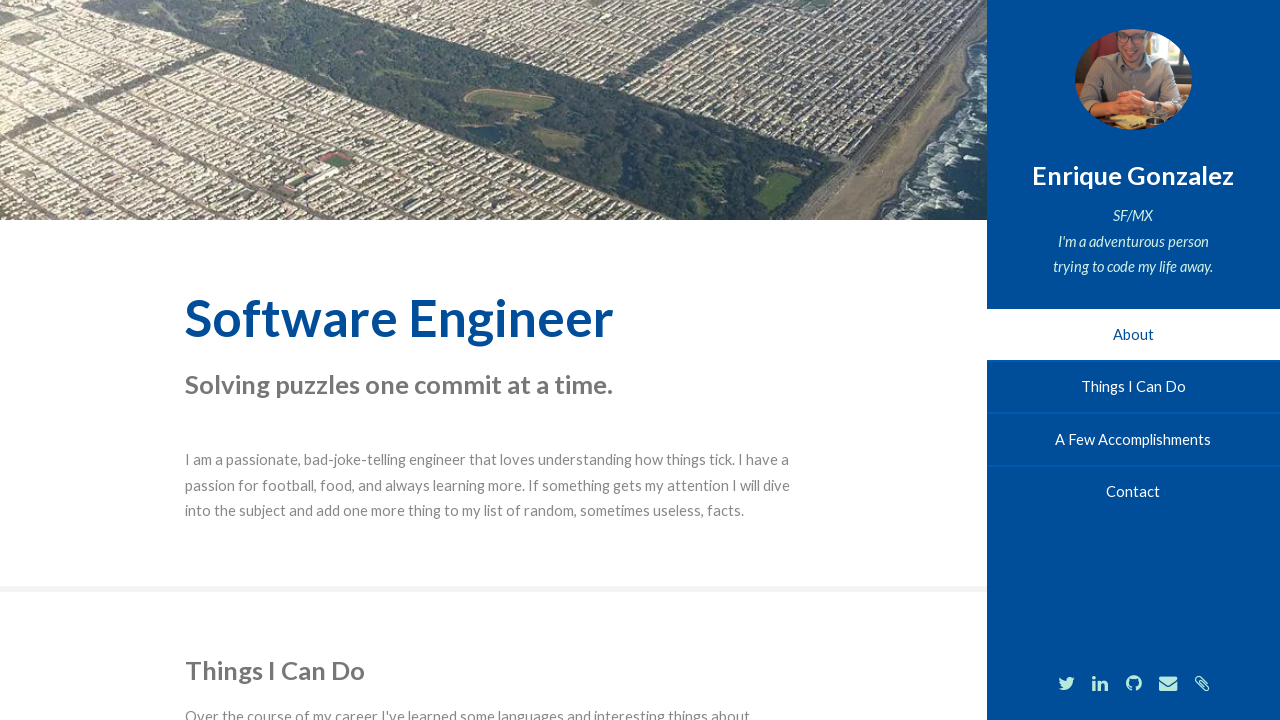

Header is visible
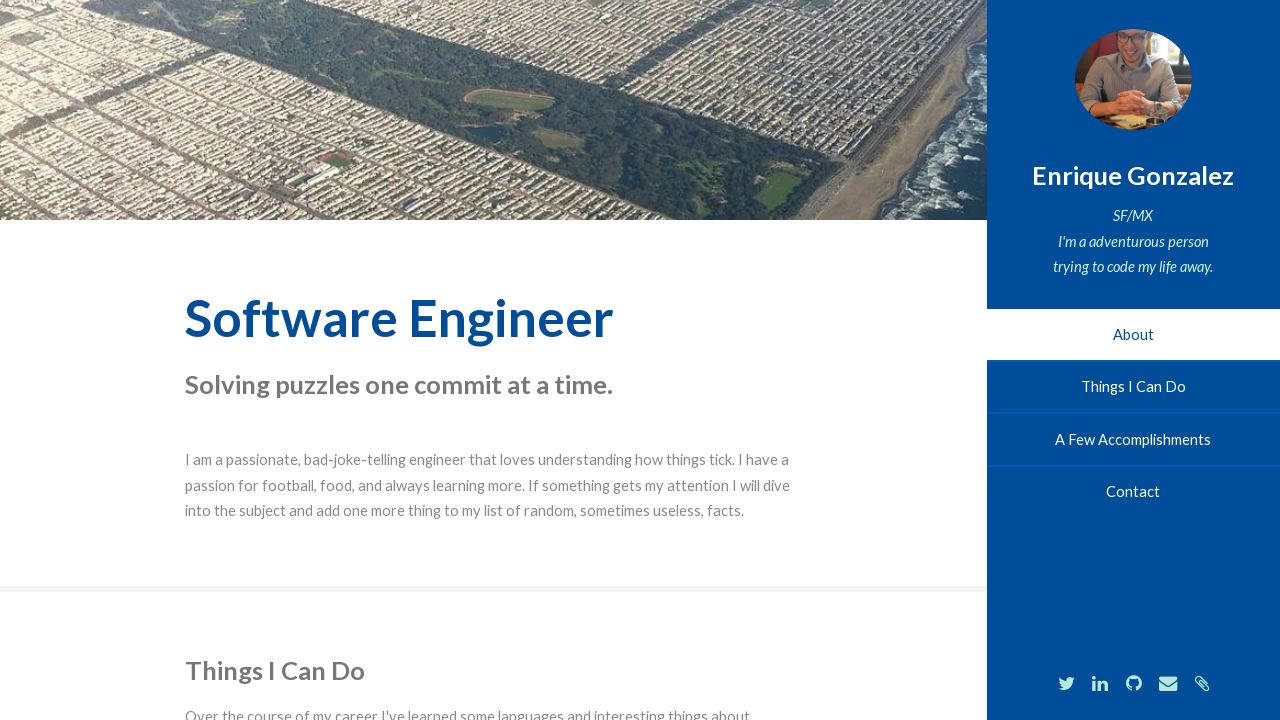

Waited 2000ms before clicking navigation link
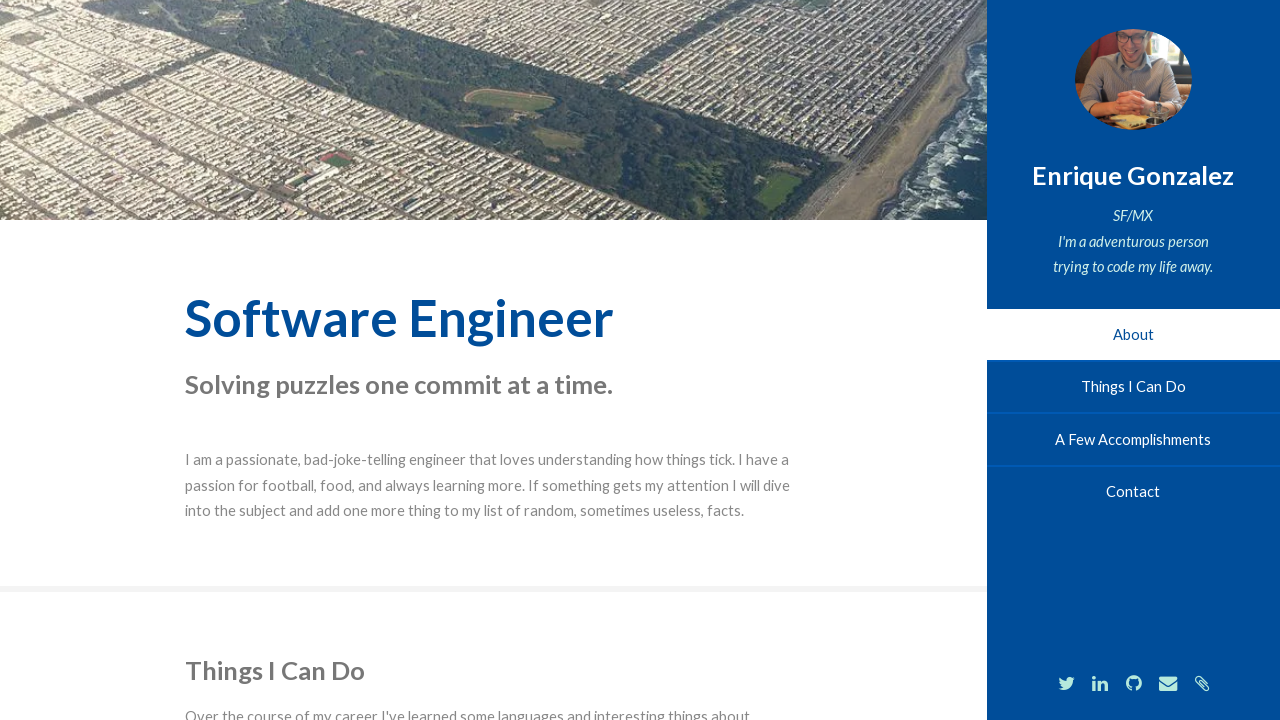

Clicked navigation link (two-link) at (1133, 387) on #two-link
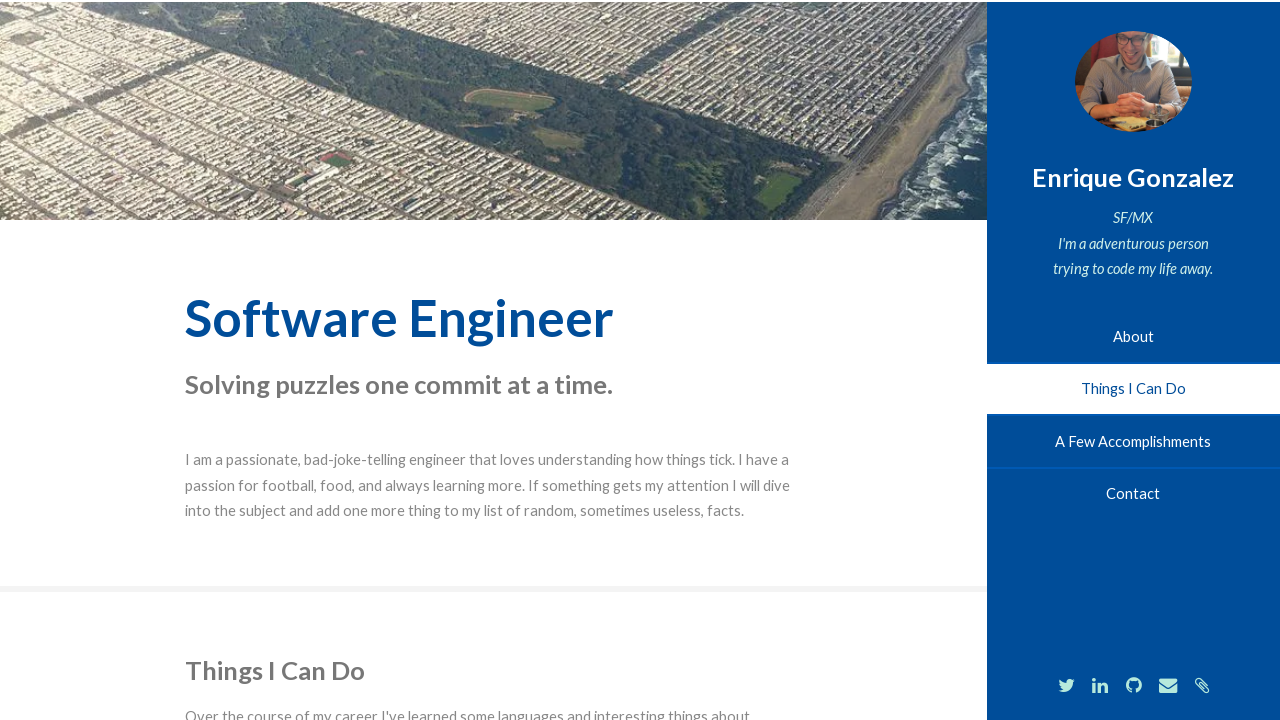

Navigated back to homepage
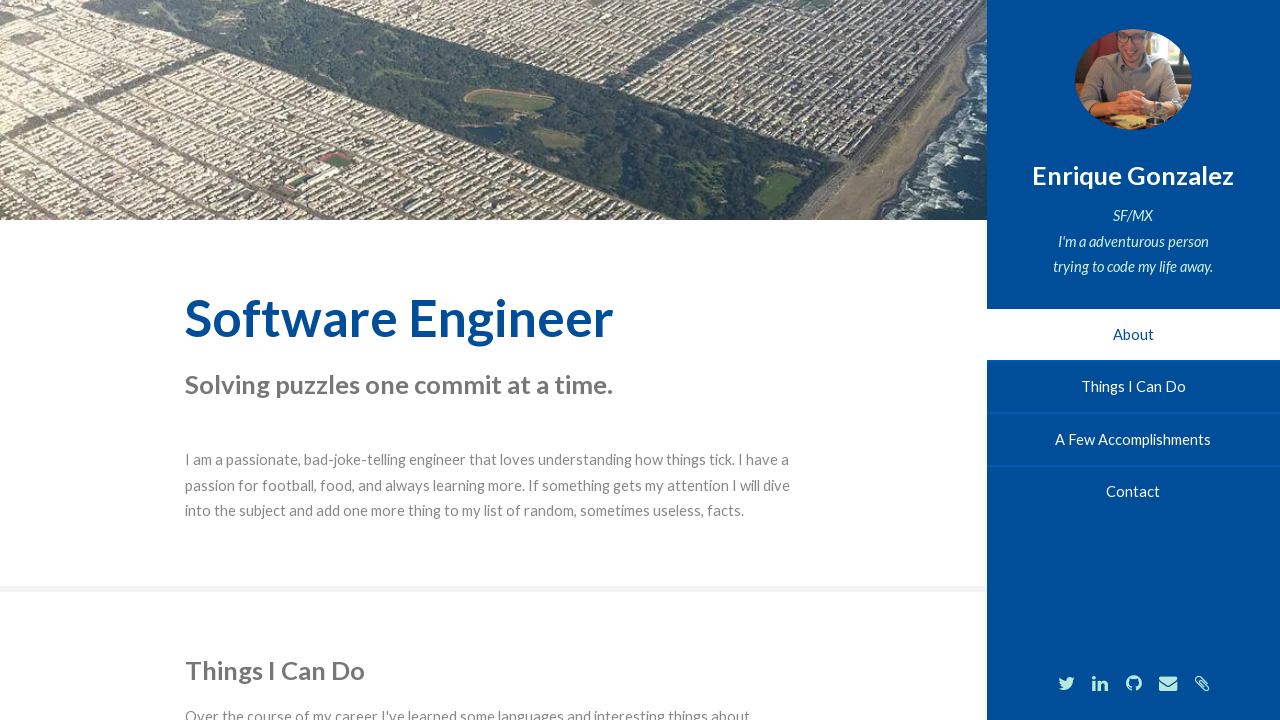

Waited 2000ms before next cycle iteration
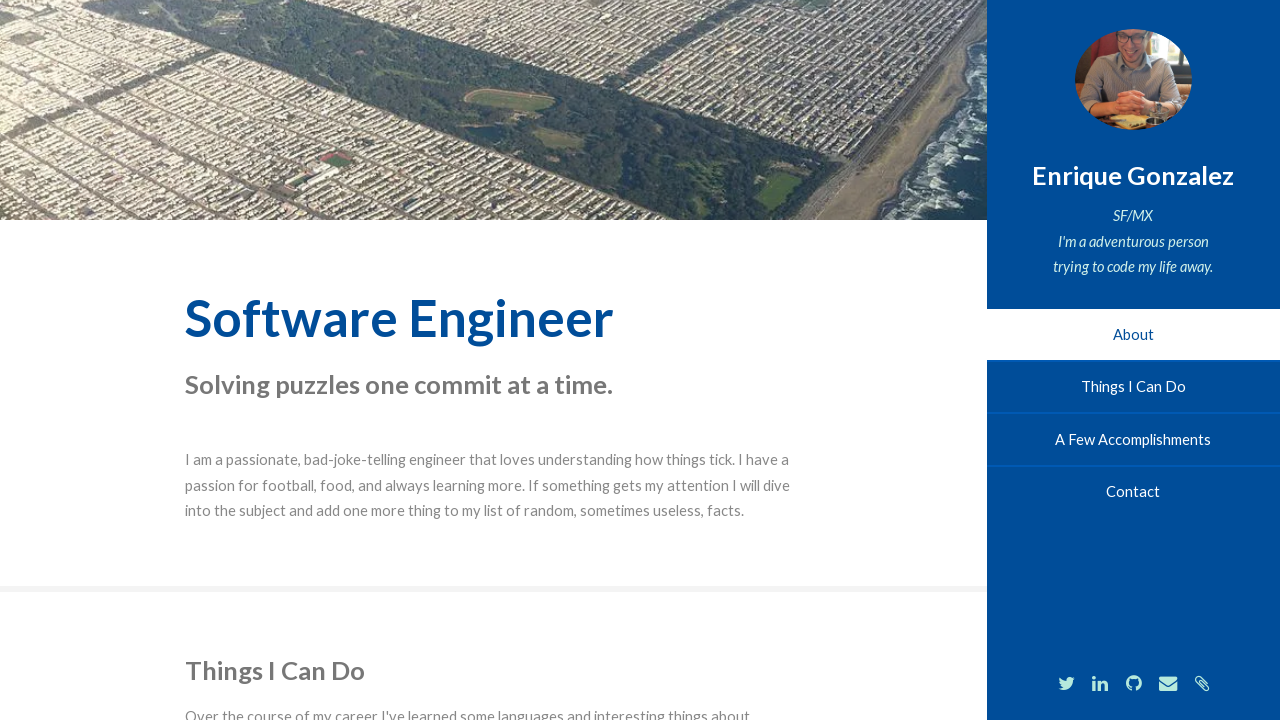

Header is visible
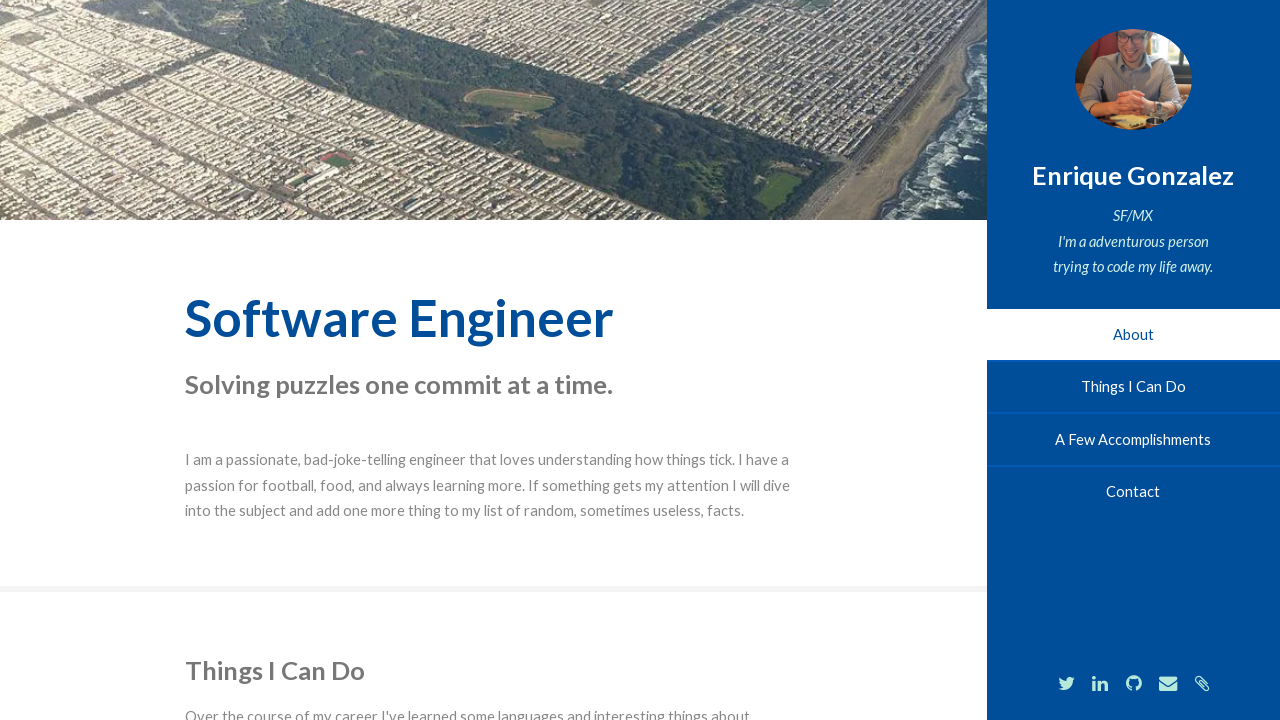

Waited 2000ms before clicking navigation link
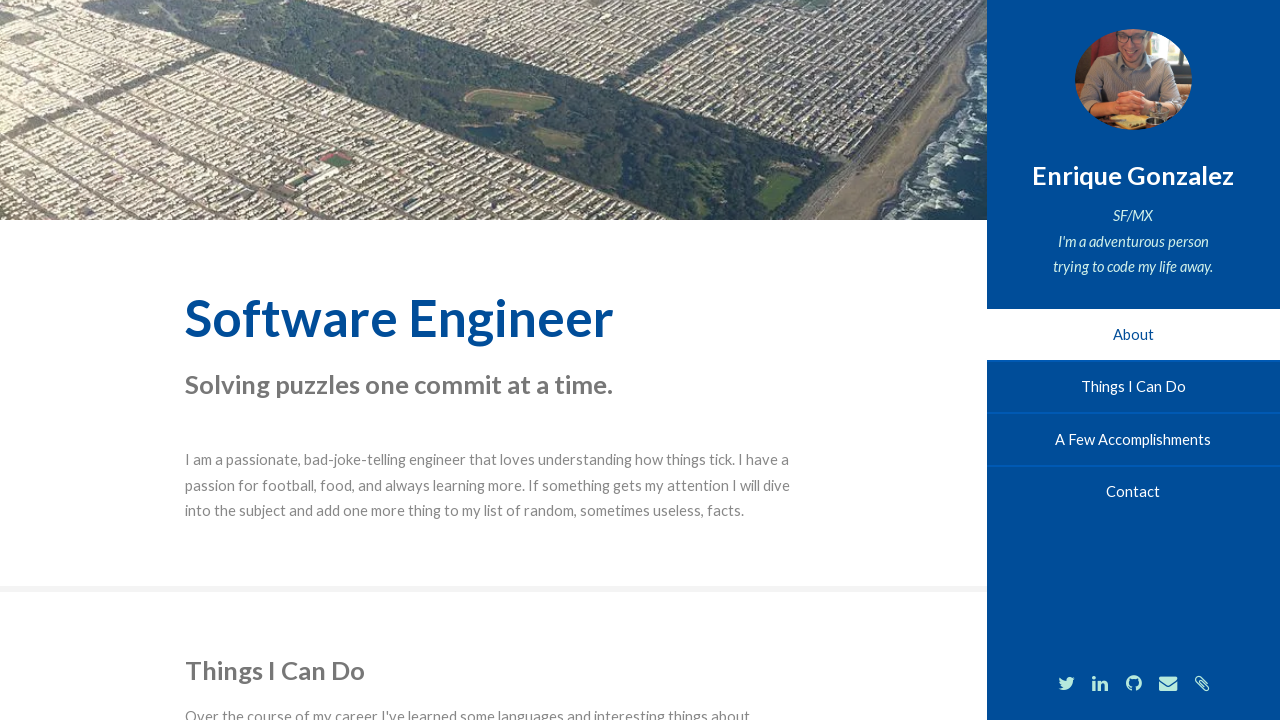

Clicked navigation link (two-link) at (1133, 387) on #two-link
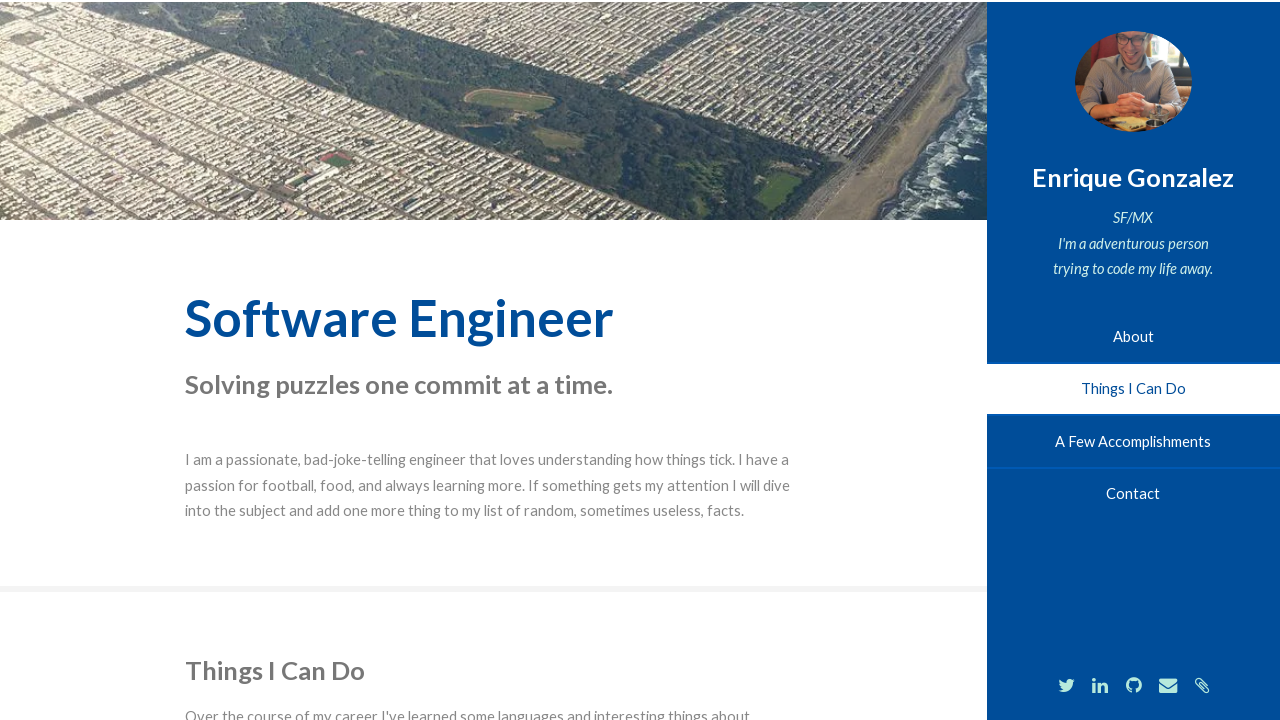

Navigated back to homepage
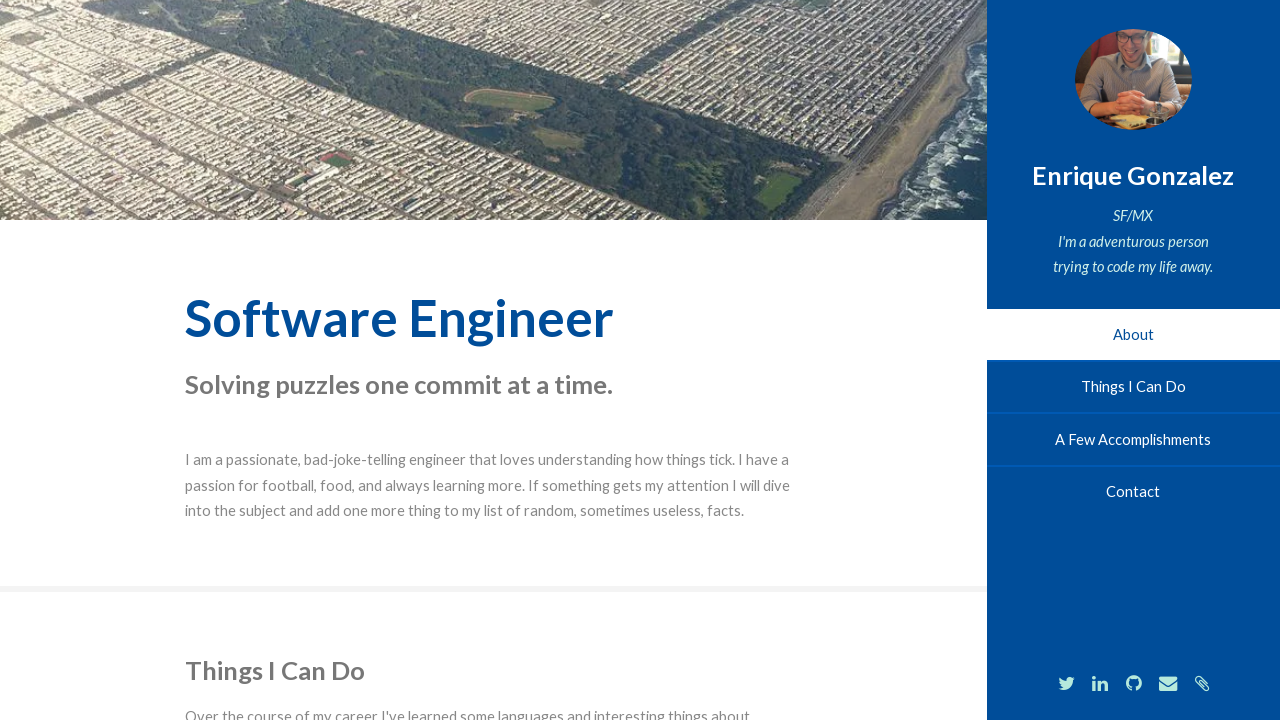

Waited 2000ms before next cycle iteration
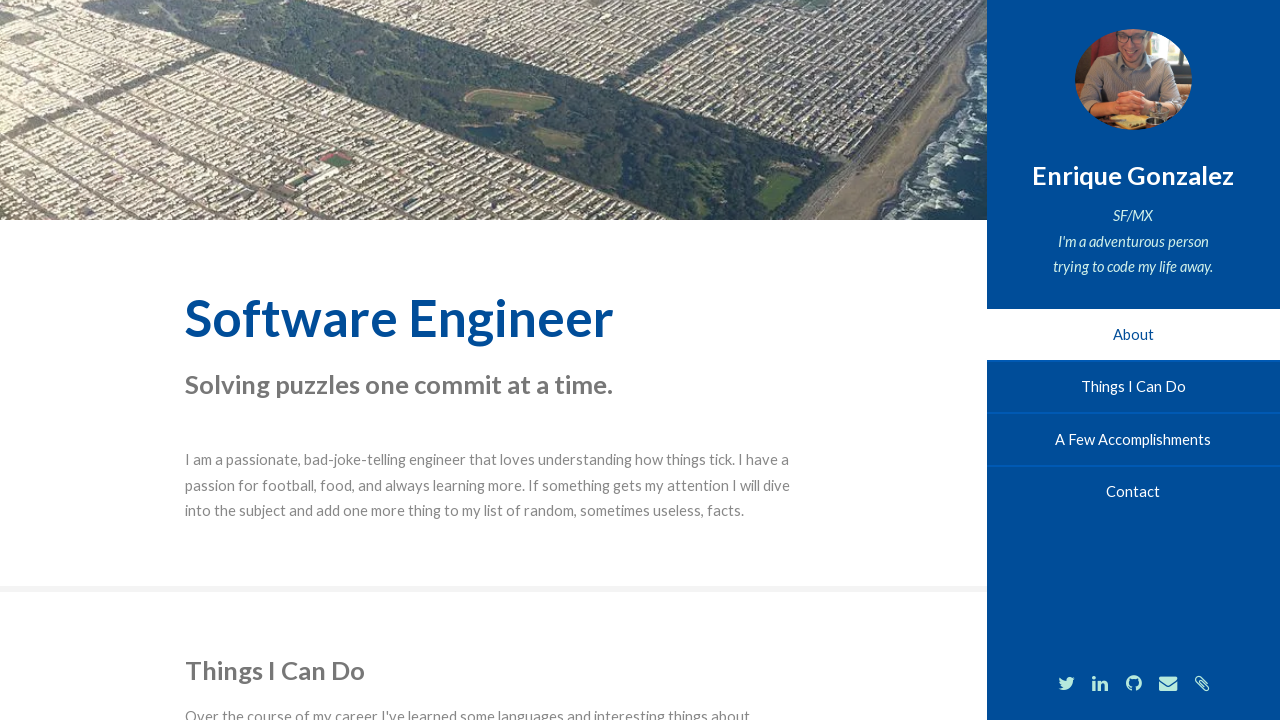

Header is visible
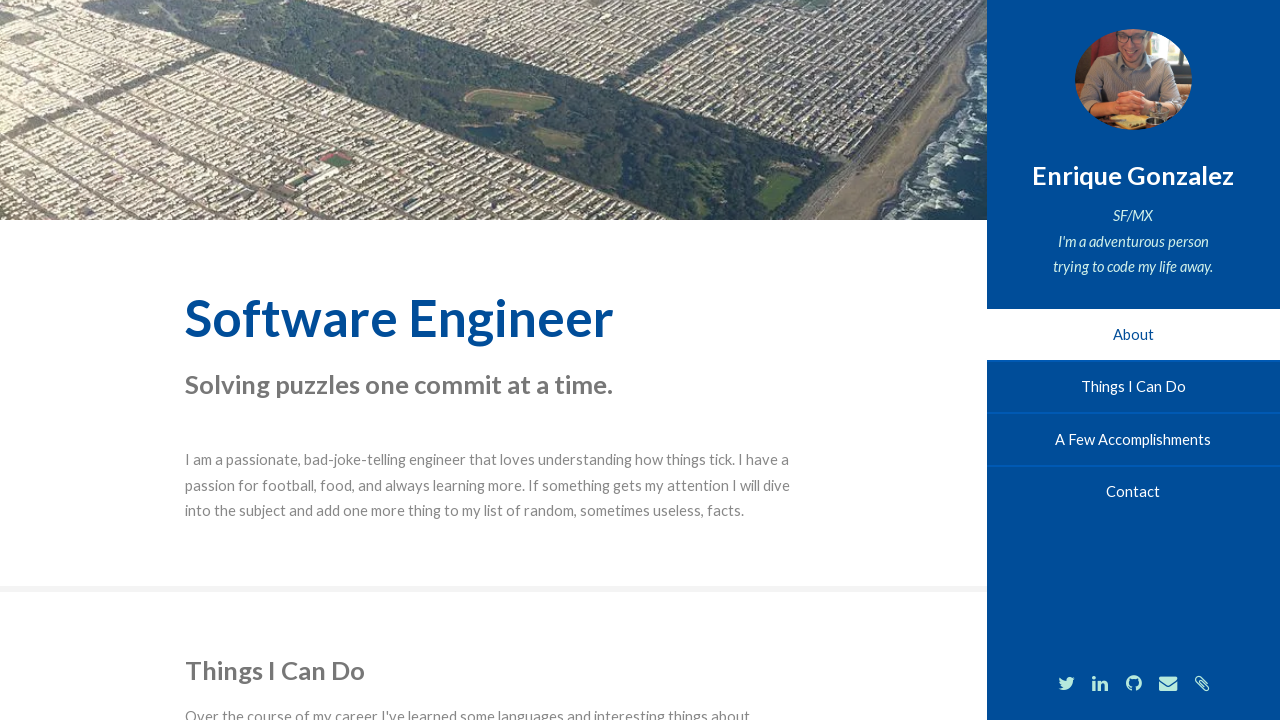

Waited 2000ms before clicking navigation link
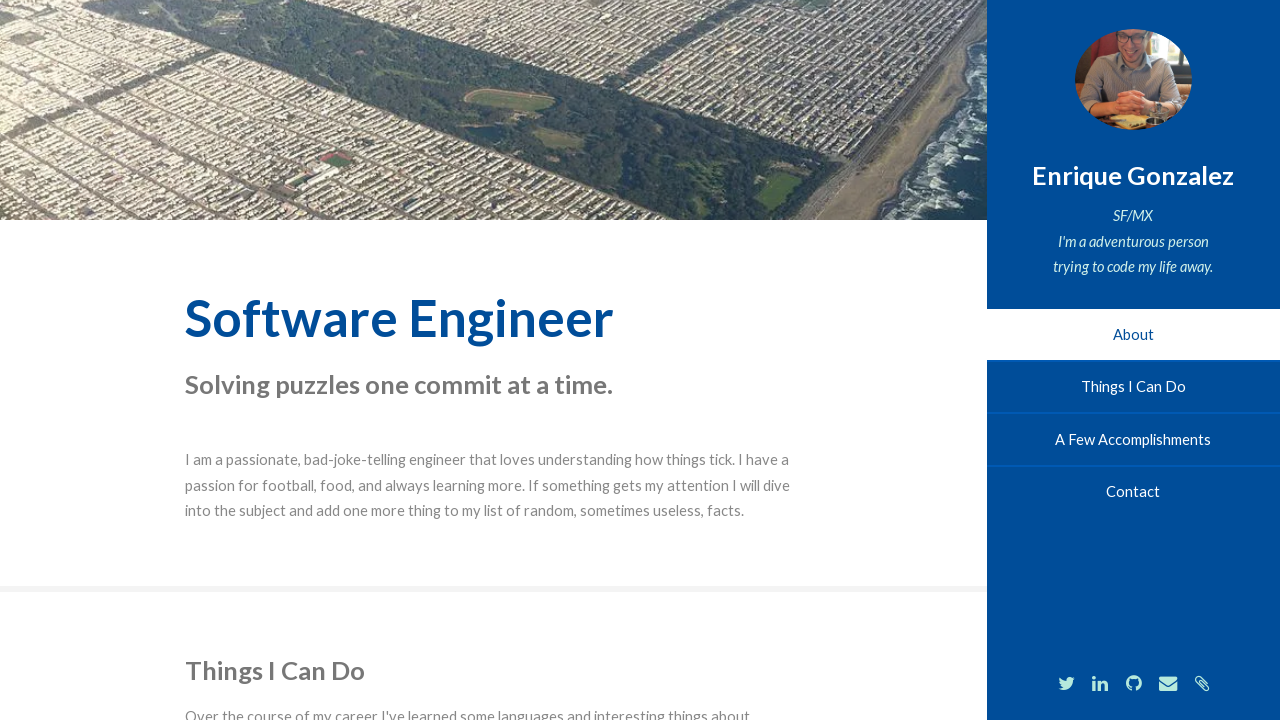

Clicked navigation link (two-link) at (1133, 387) on #two-link
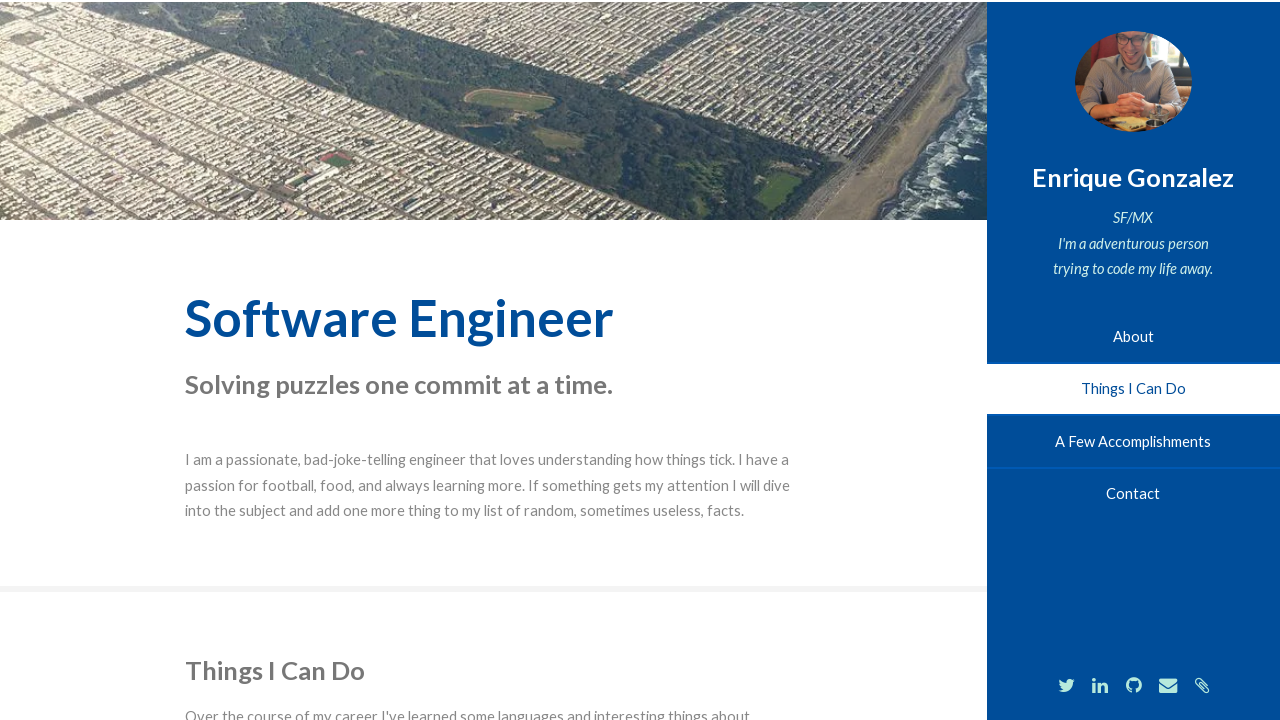

Navigated back to homepage
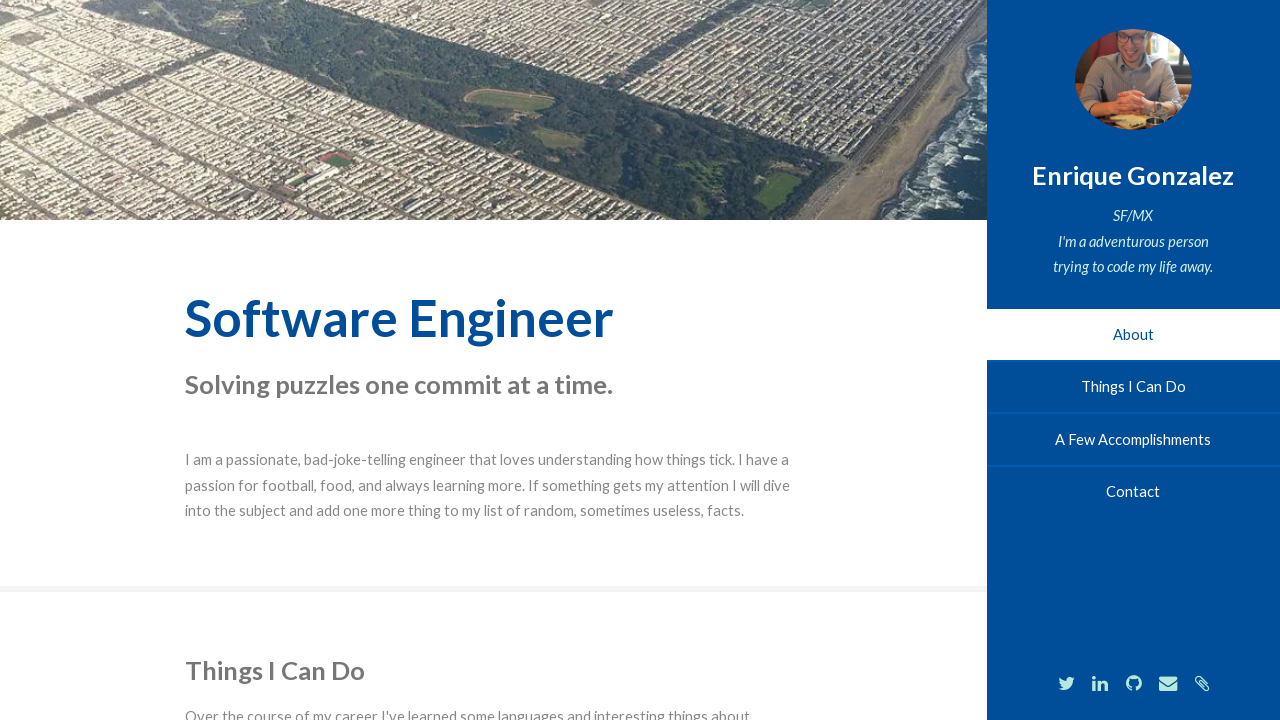

Waited 2000ms before next cycle iteration
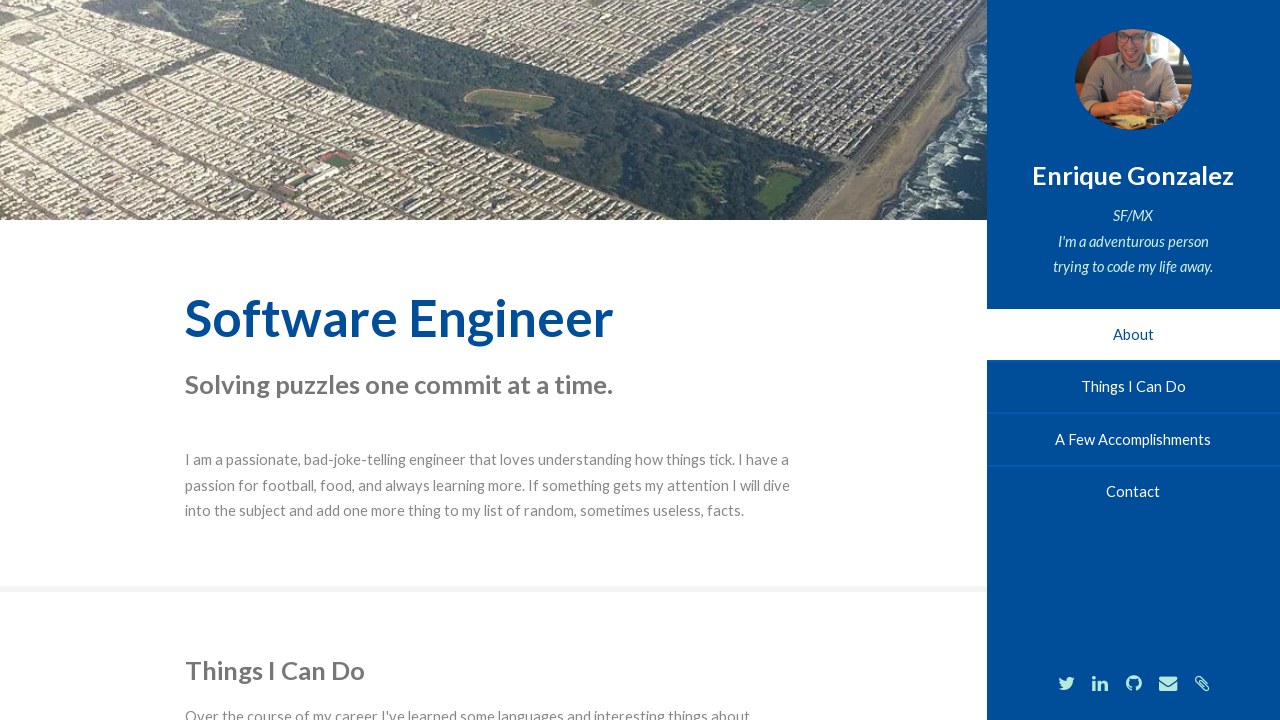

Header is visible
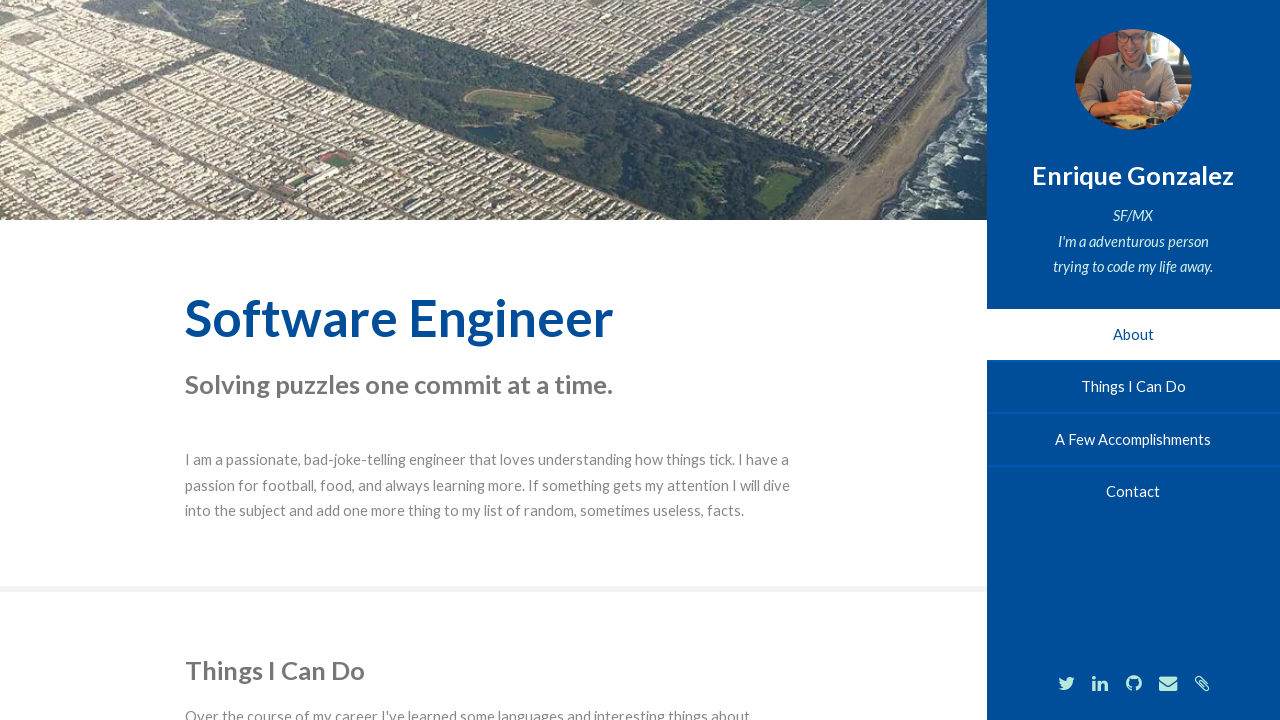

Waited 2000ms before clicking navigation link
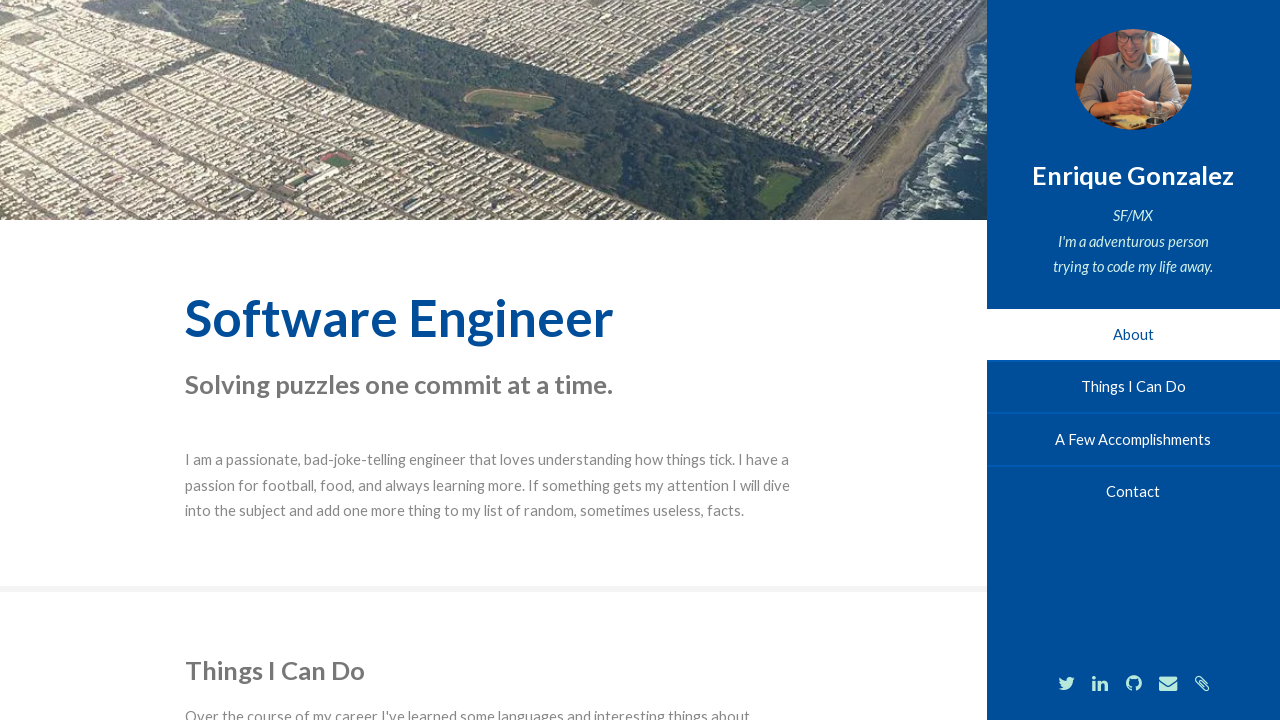

Clicked navigation link (two-link) at (1133, 387) on #two-link
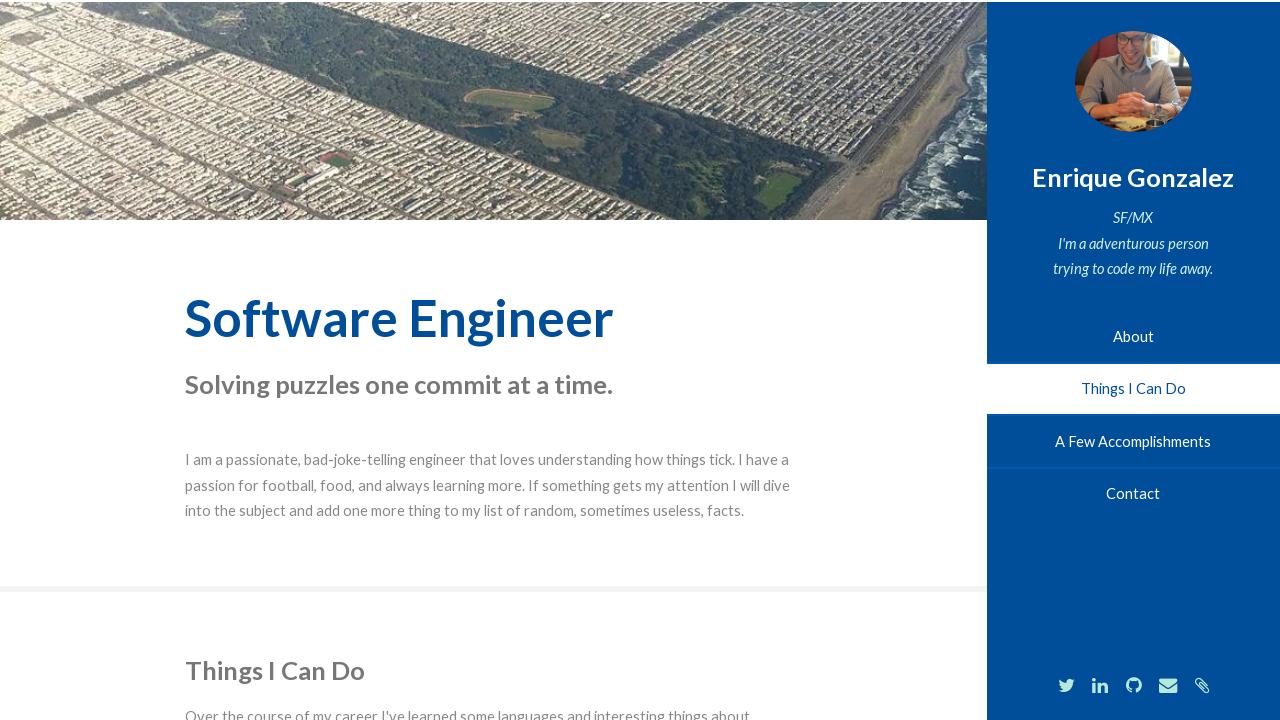

Navigated back to homepage
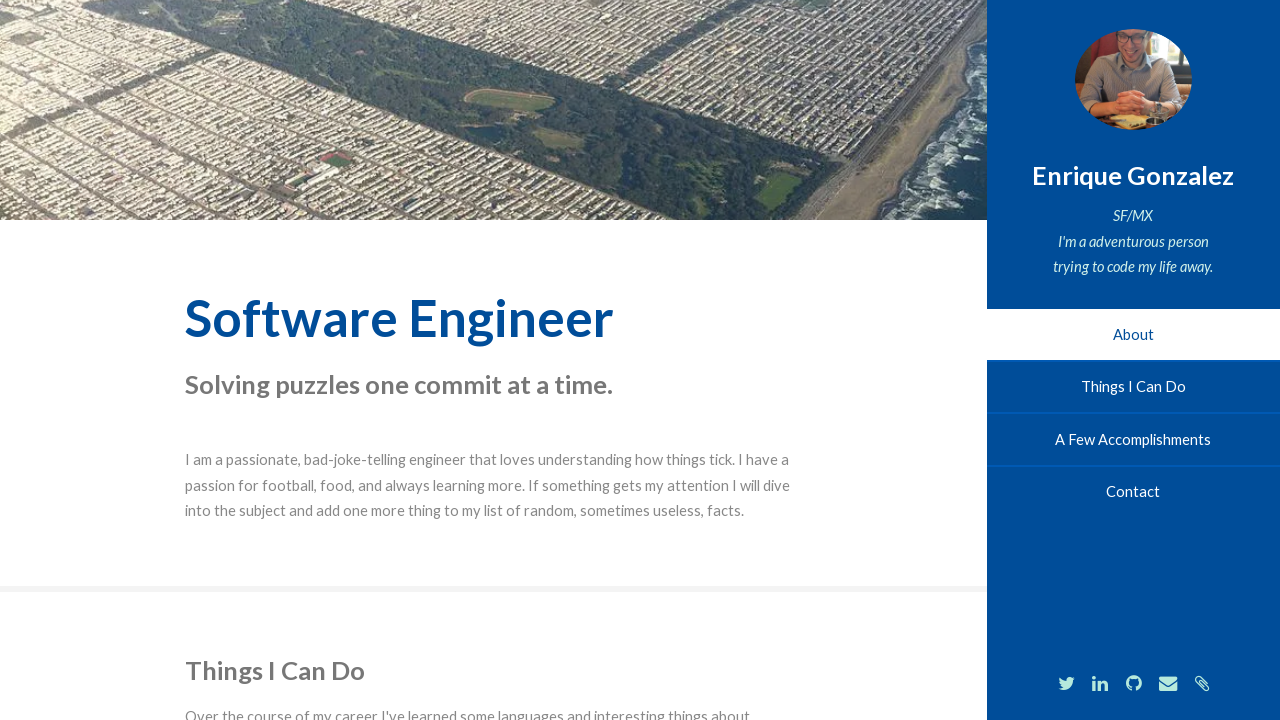

Waited 2000ms before next cycle iteration
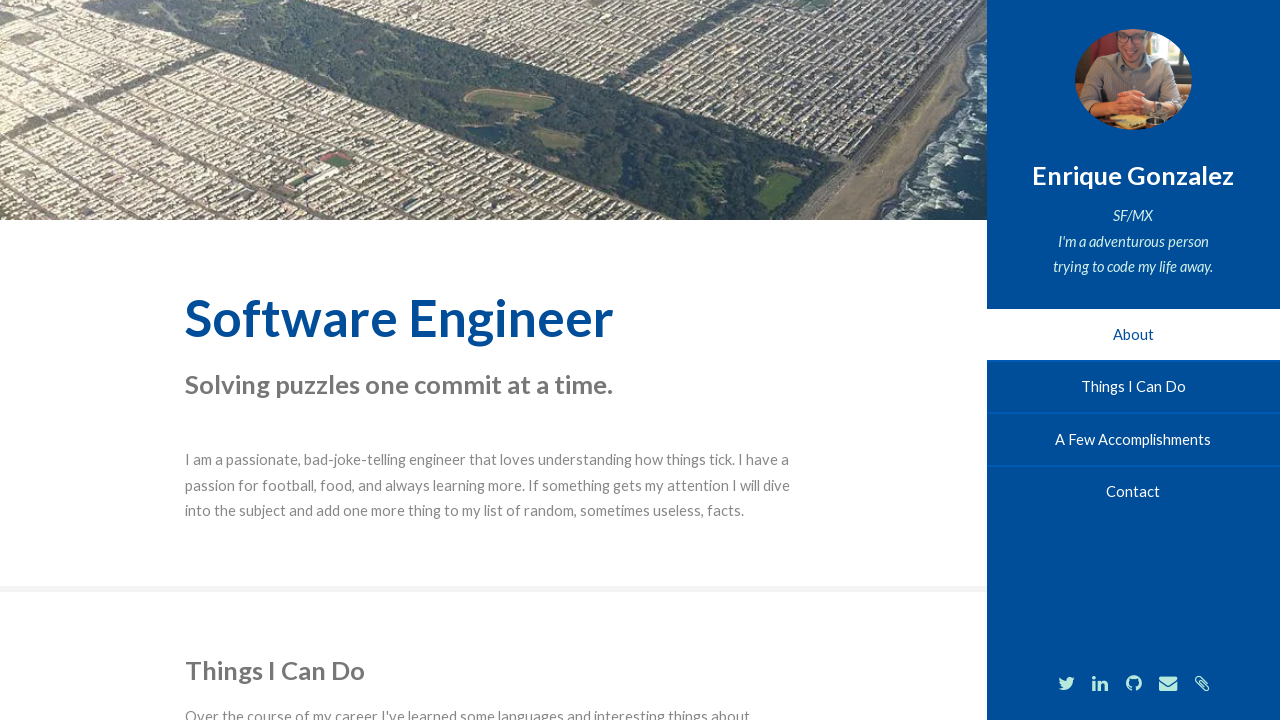

Header is visible
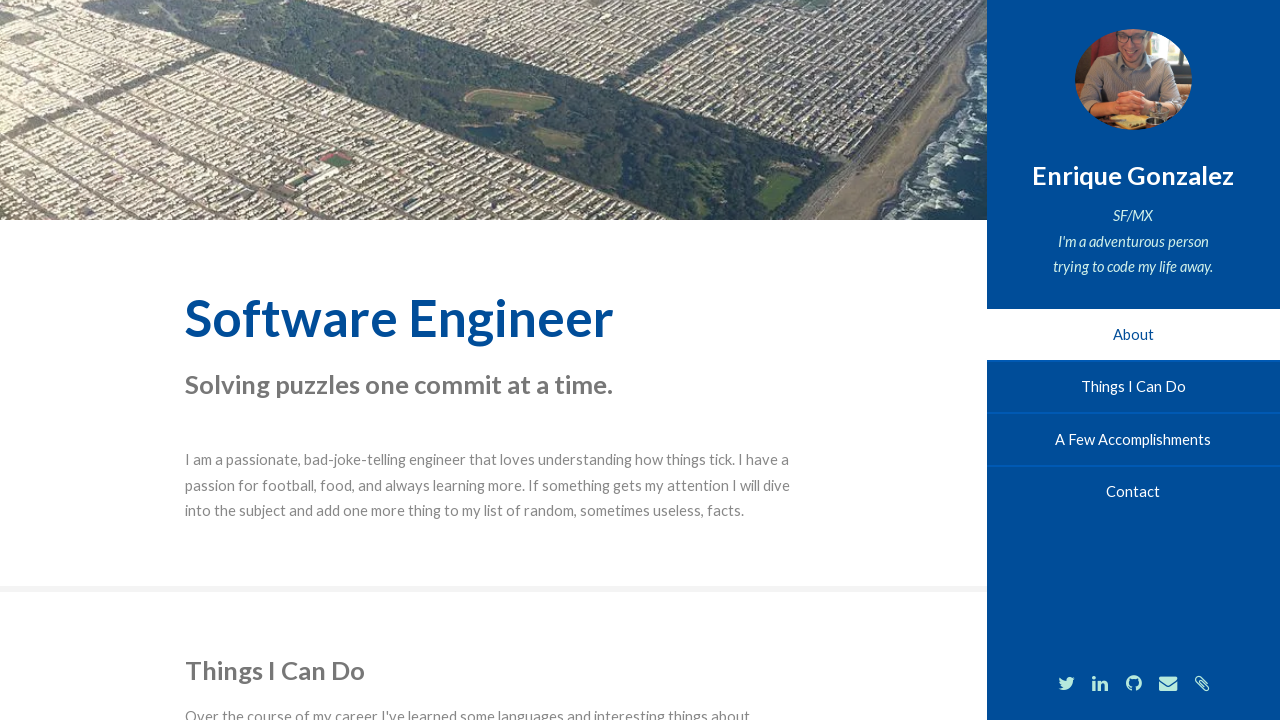

Waited 2000ms before clicking navigation link
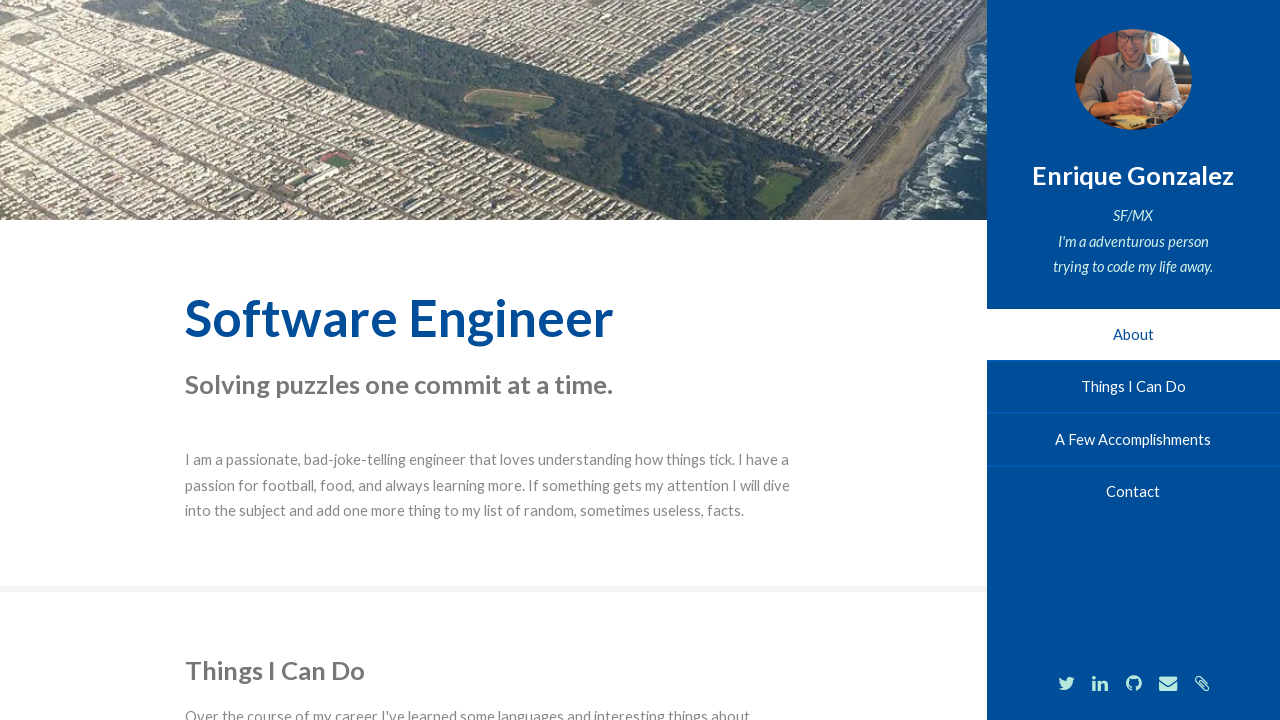

Clicked navigation link (two-link) at (1133, 387) on #two-link
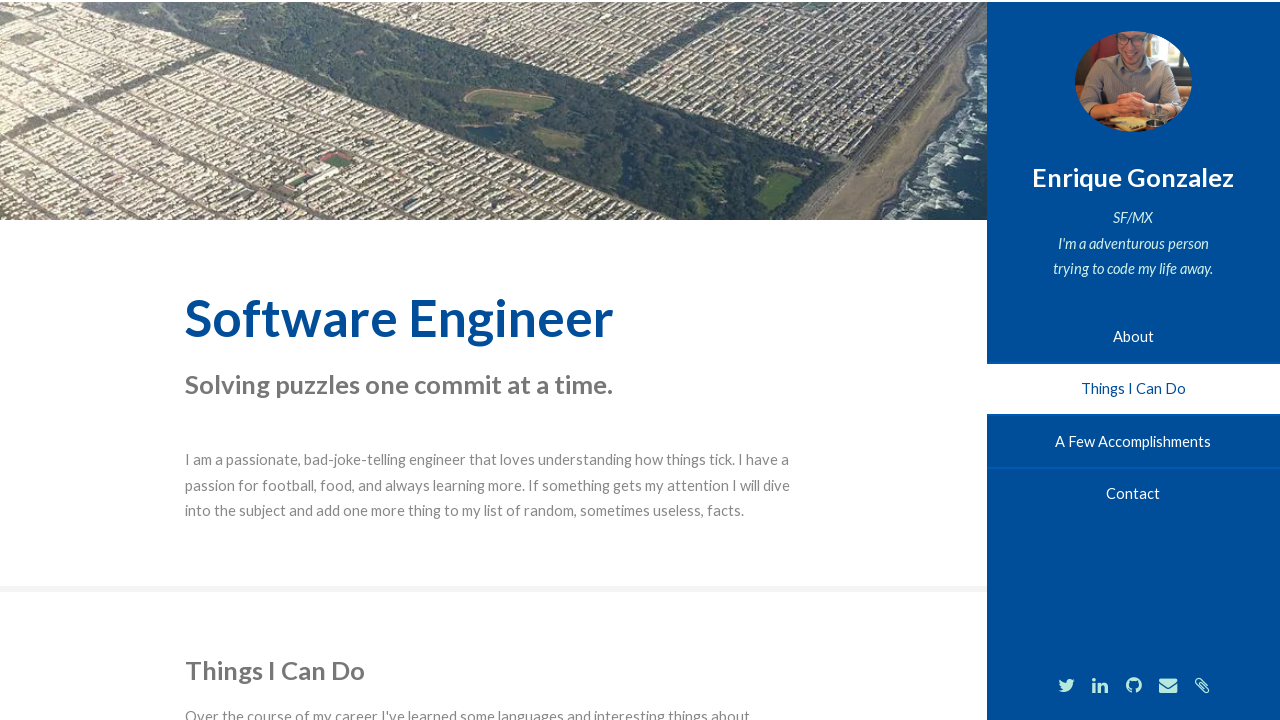

Navigated back to homepage
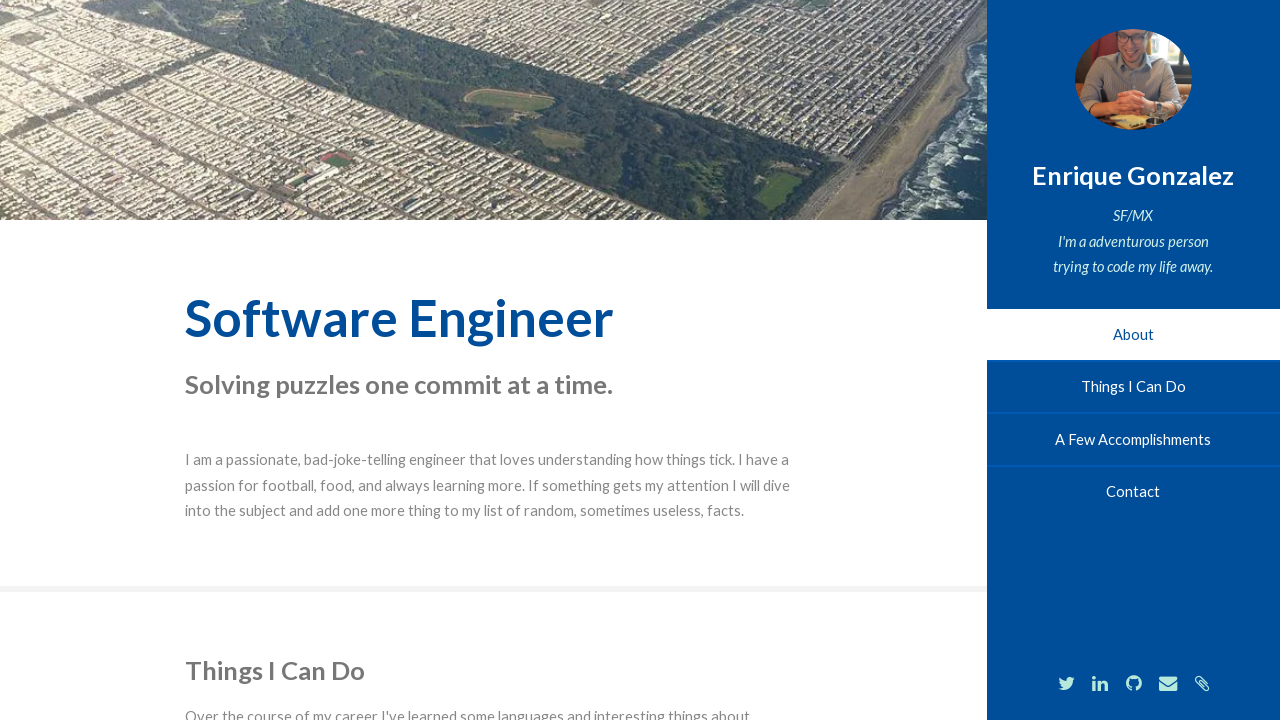

Waited 2000ms before next cycle iteration
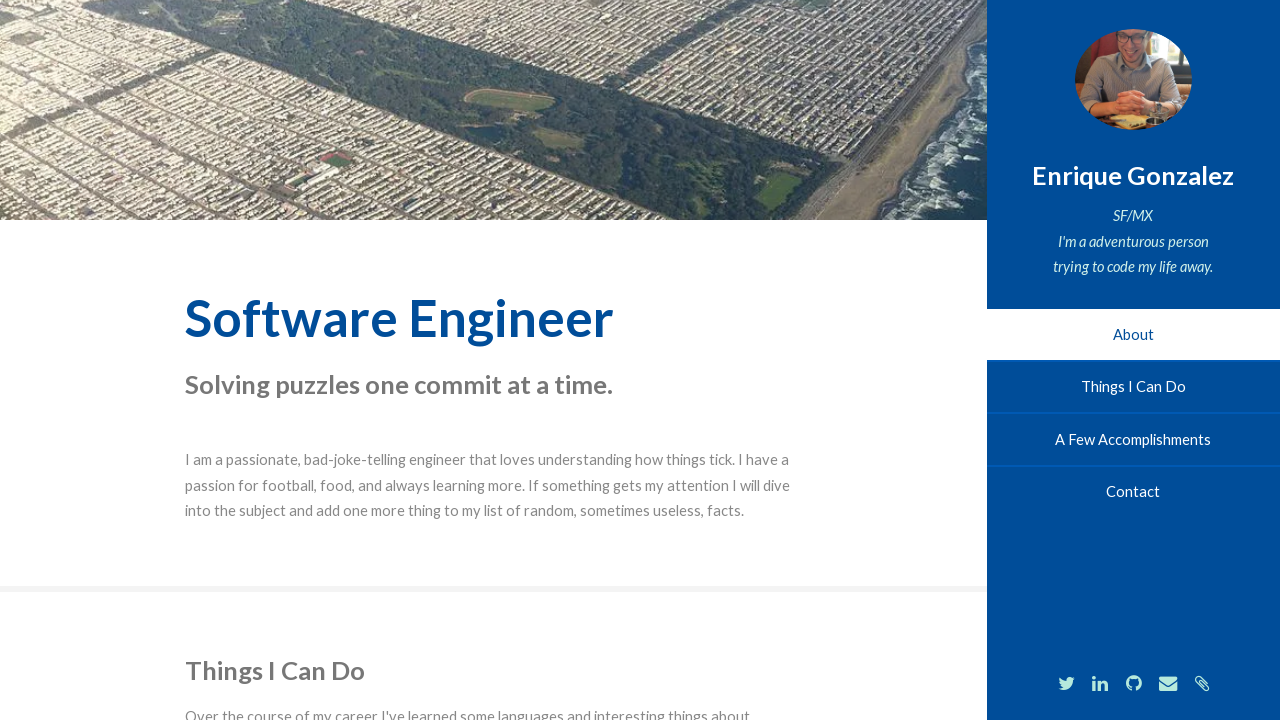

Header is visible
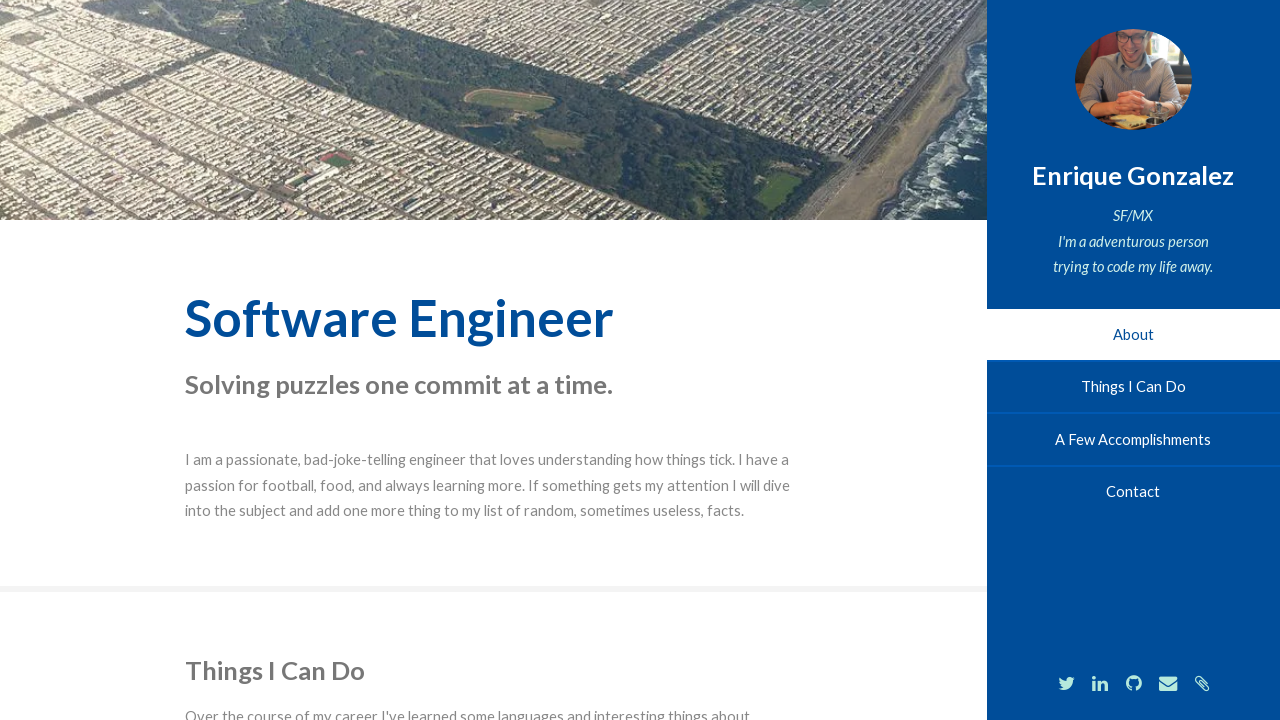

Waited 2000ms before clicking navigation link
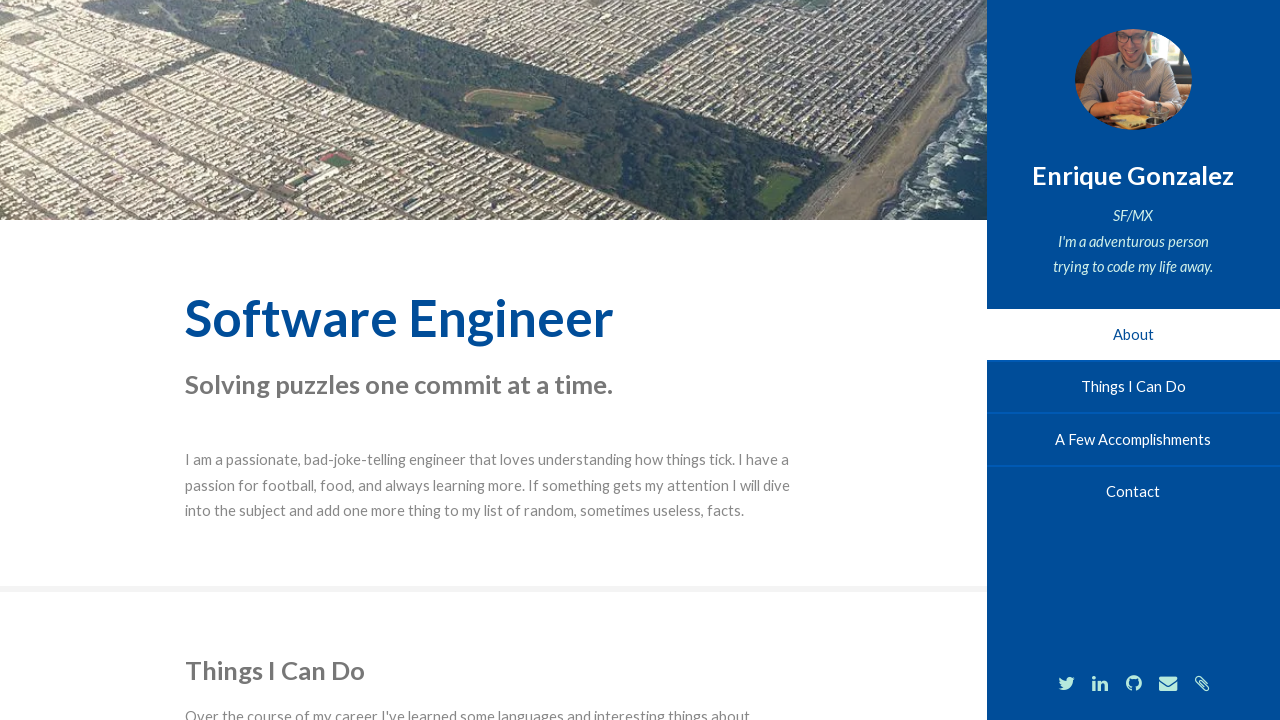

Clicked navigation link (two-link) at (1133, 387) on #two-link
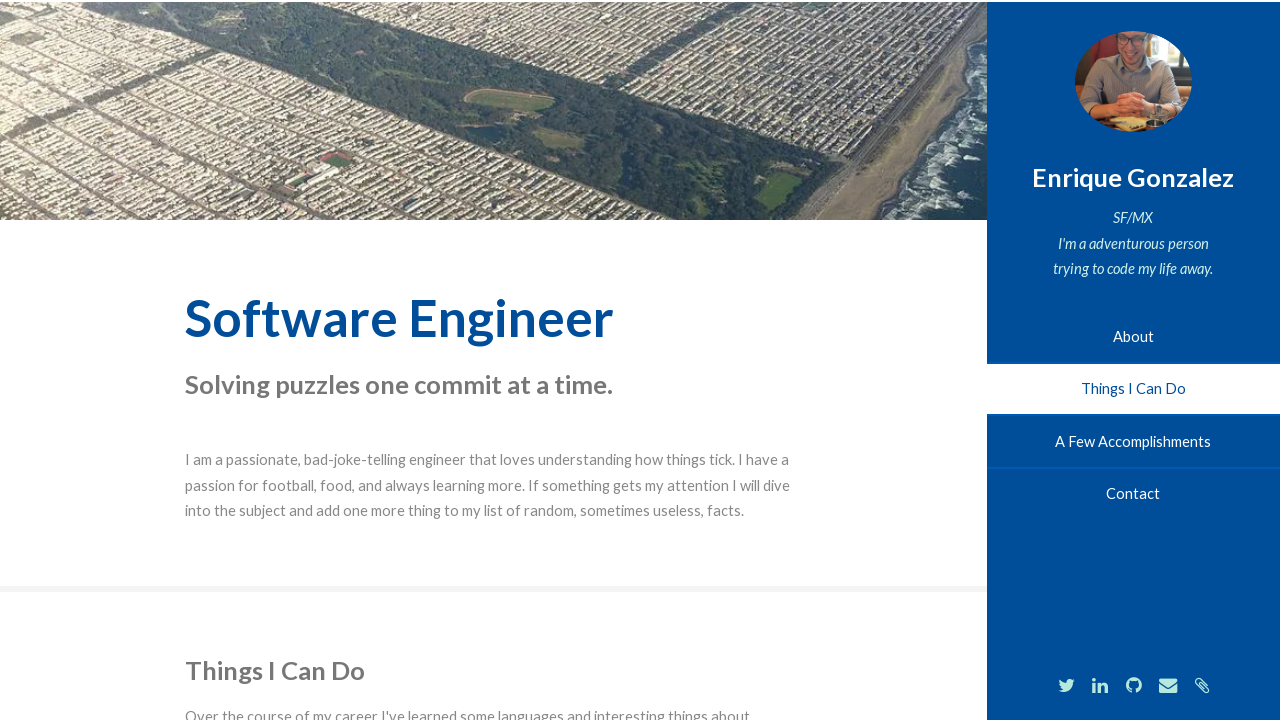

Navigated back to homepage
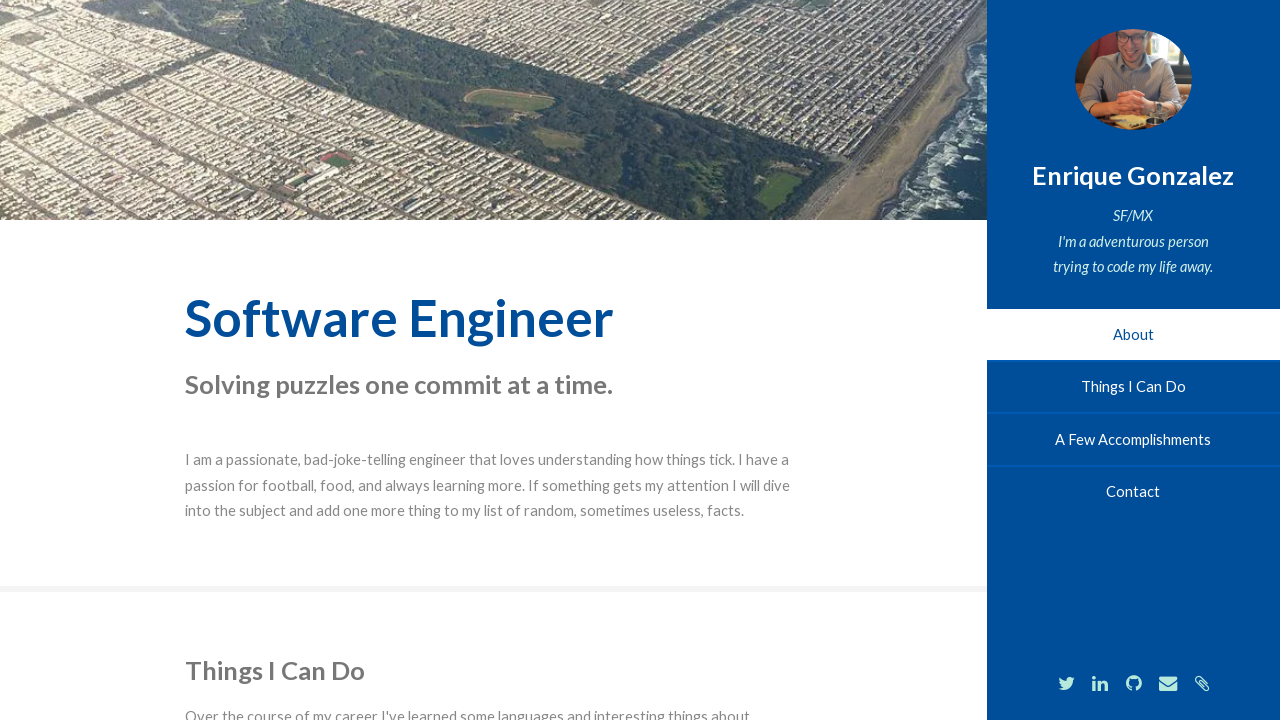

Waited 2000ms before next cycle iteration
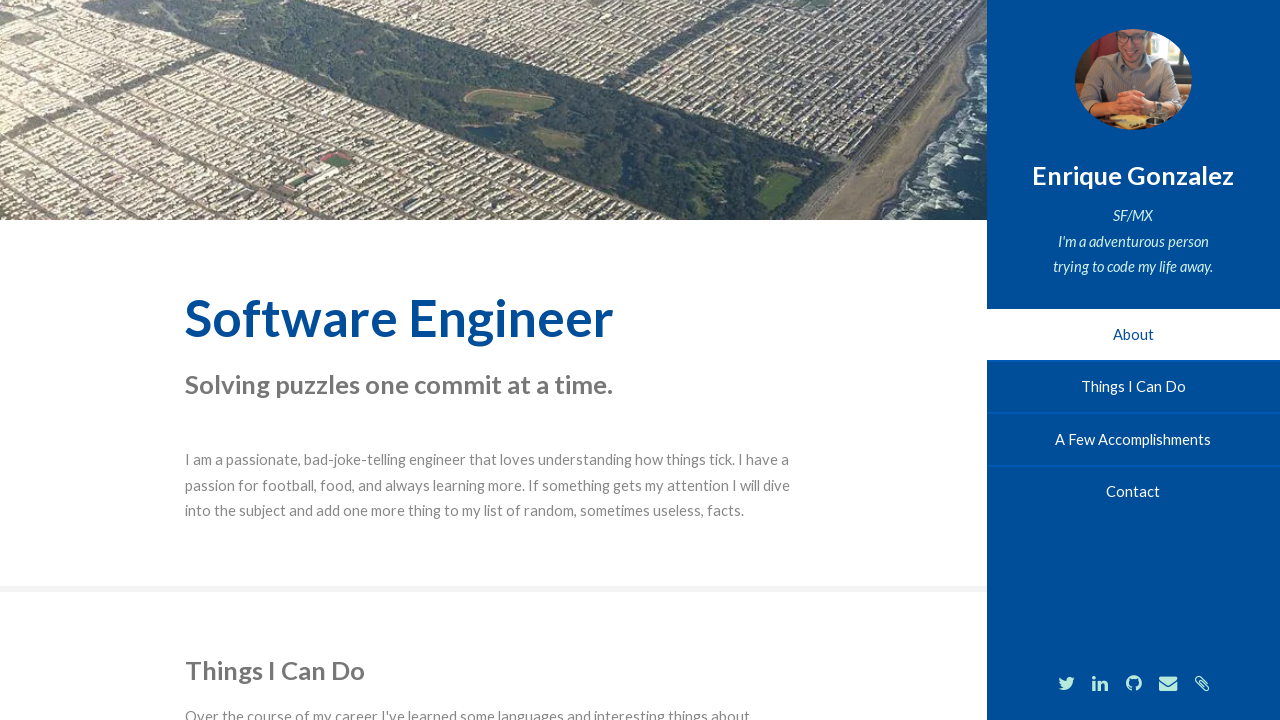

Header is visible
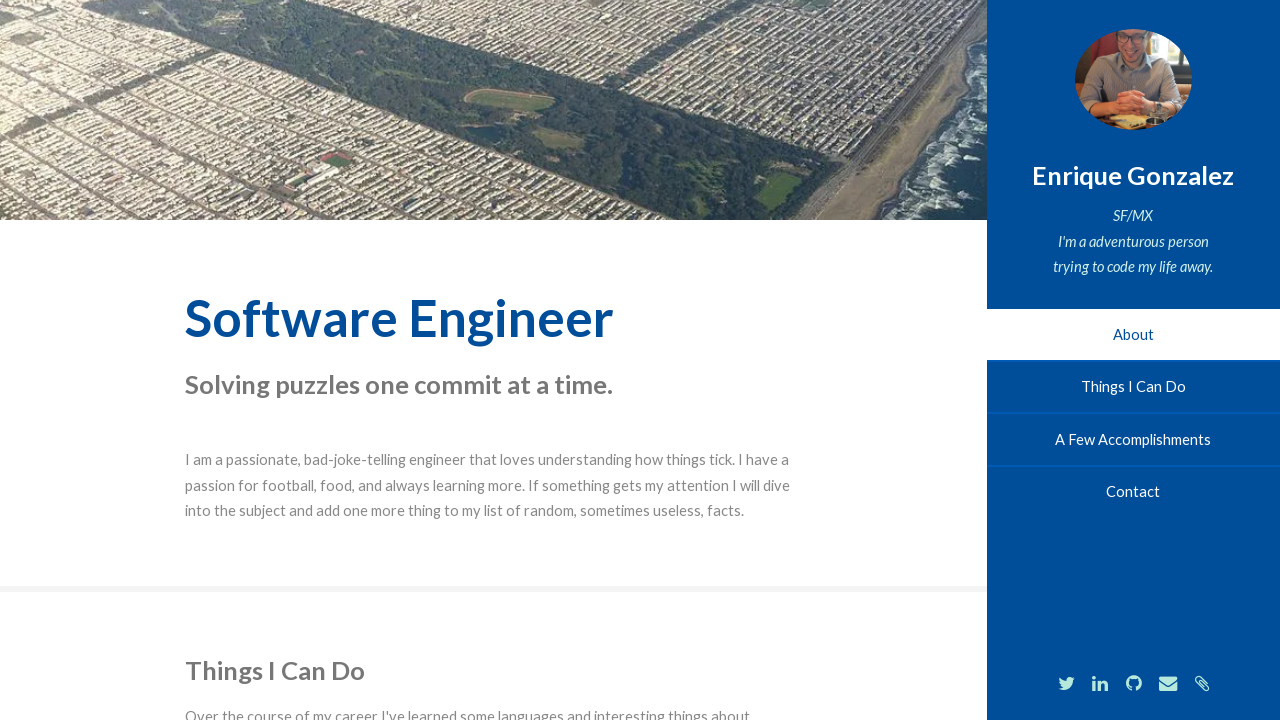

Waited 2000ms before clicking navigation link
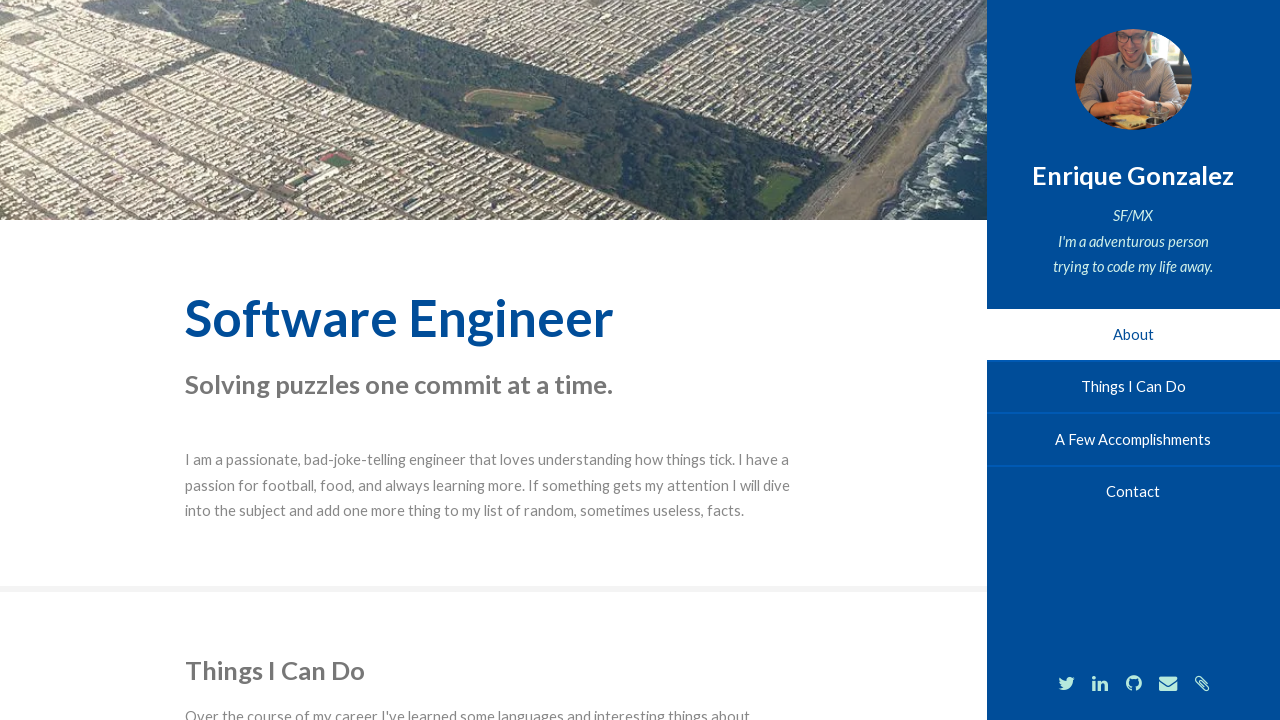

Clicked navigation link (two-link) at (1133, 387) on #two-link
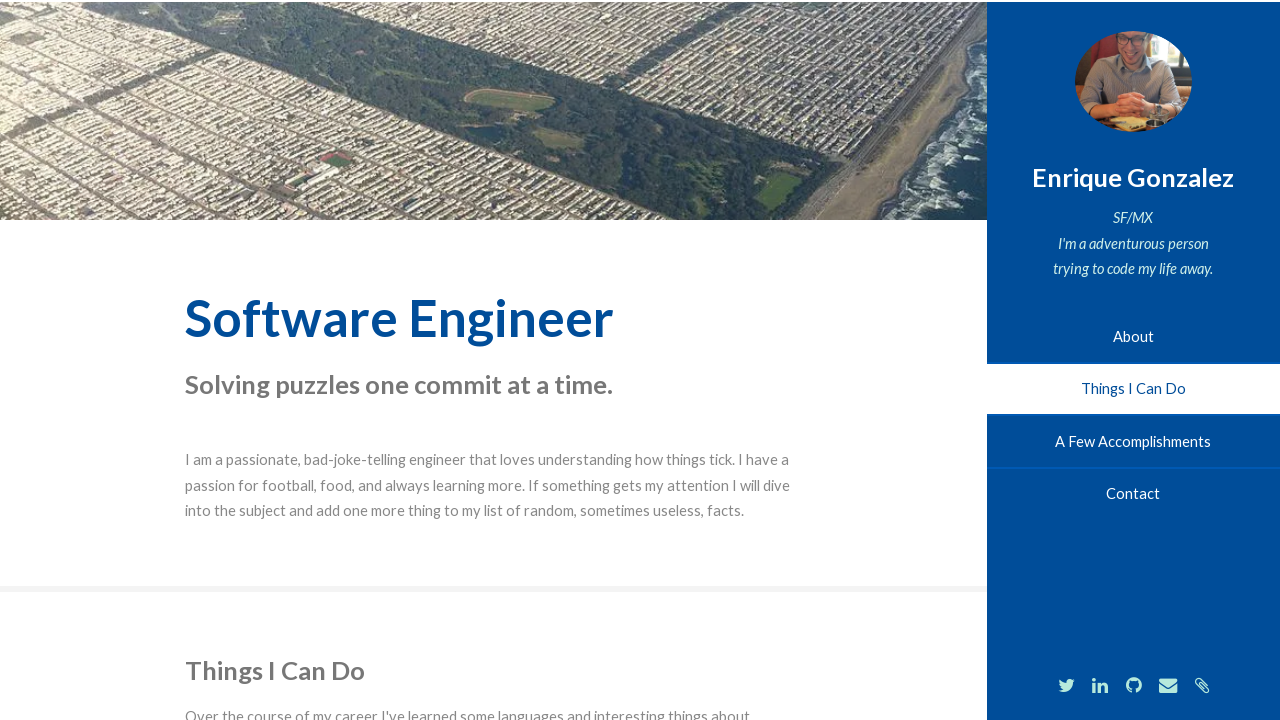

Navigated back to homepage
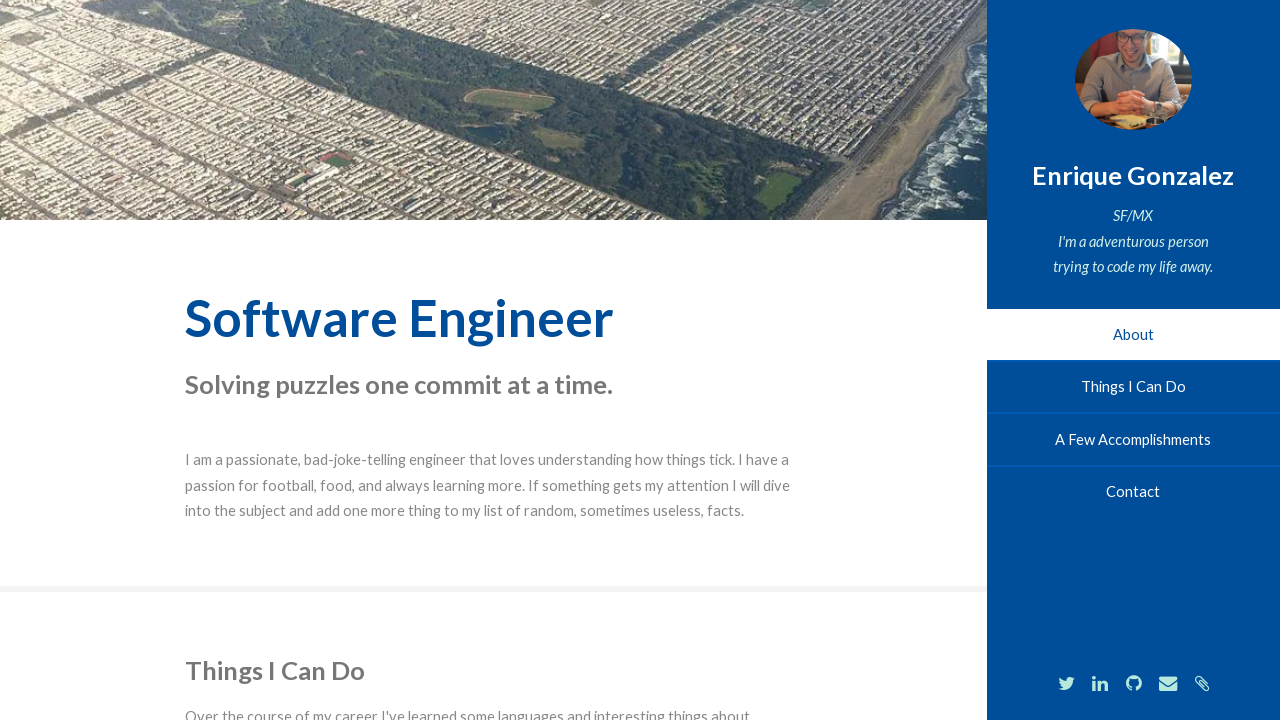

Waited 2000ms before next cycle iteration
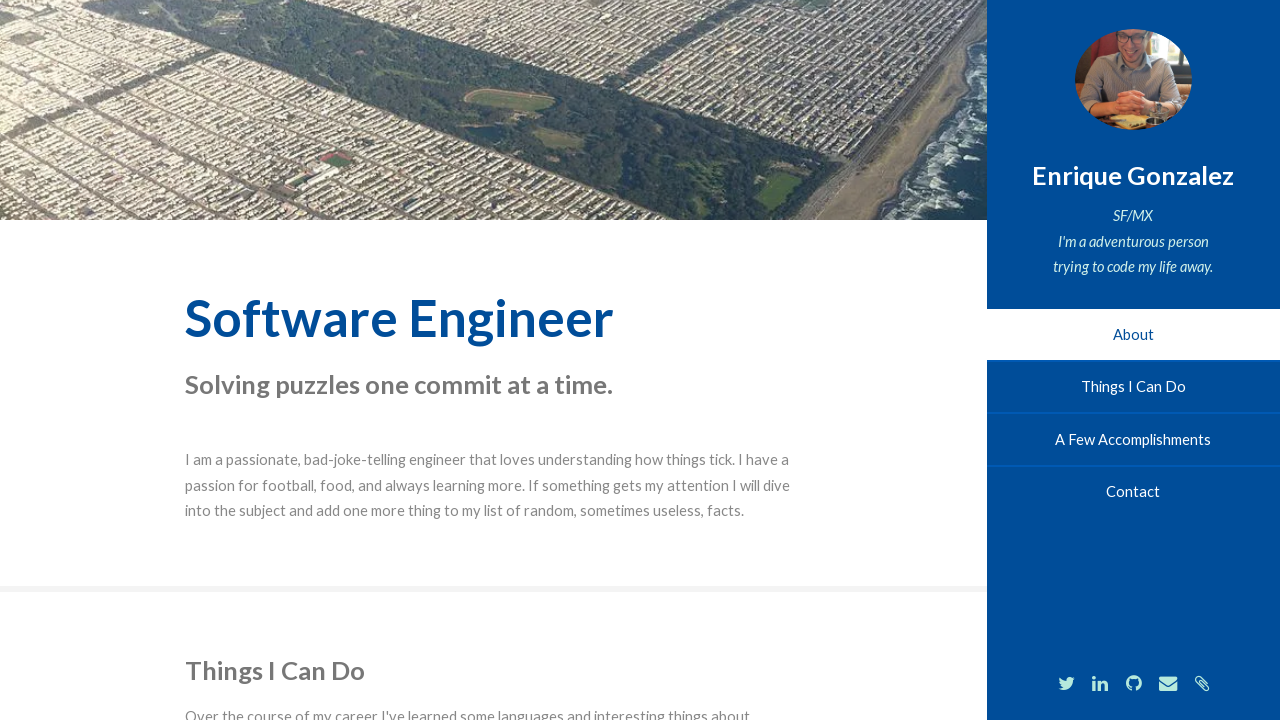

Header is visible
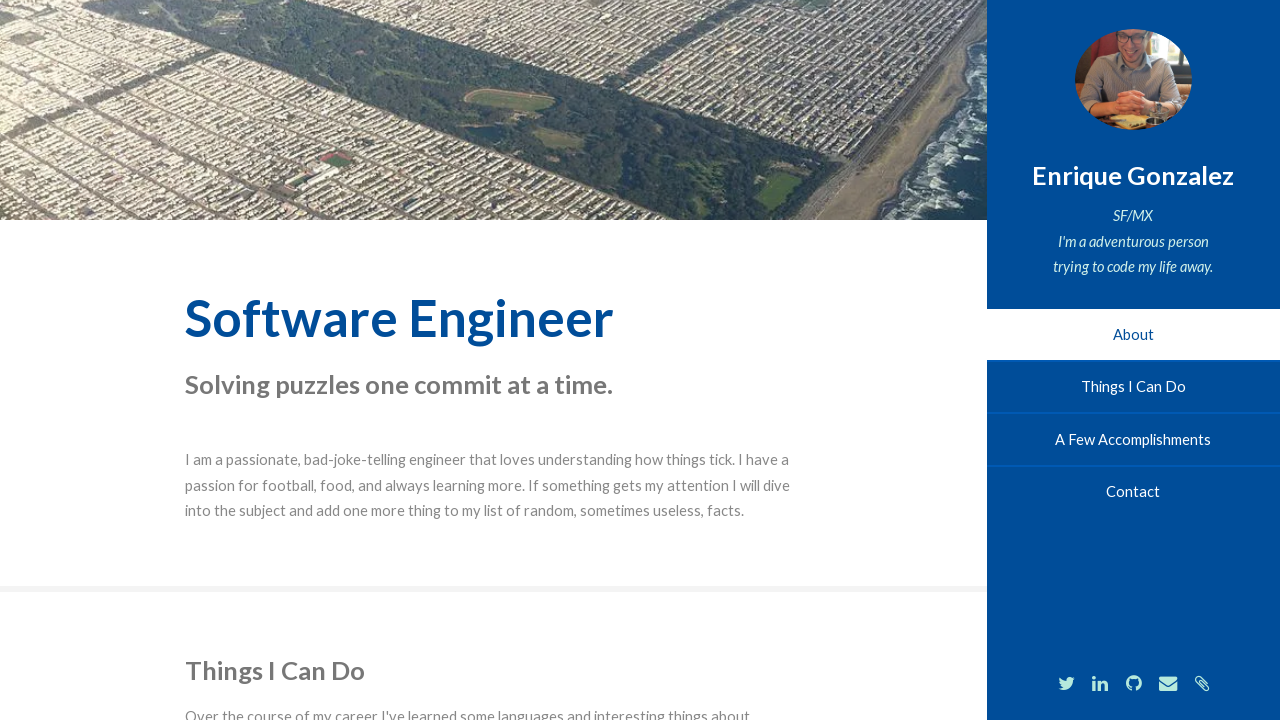

Waited 2000ms before clicking navigation link
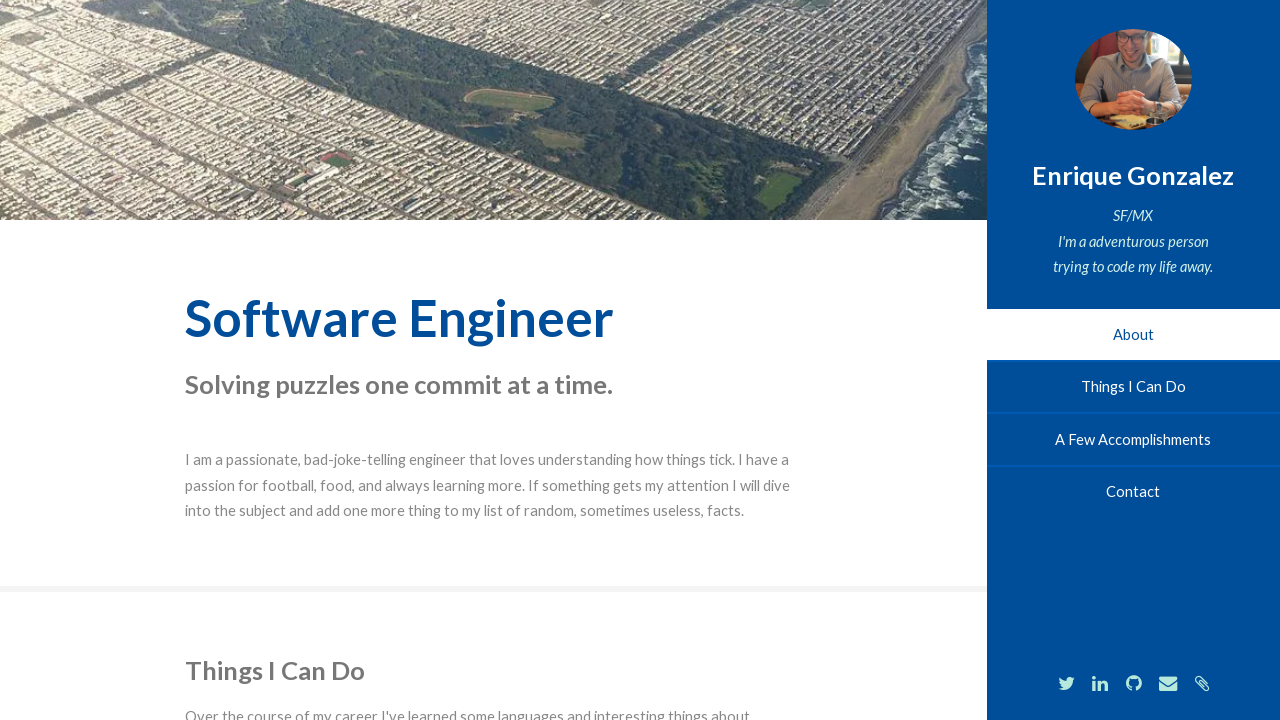

Clicked navigation link (two-link) at (1133, 387) on #two-link
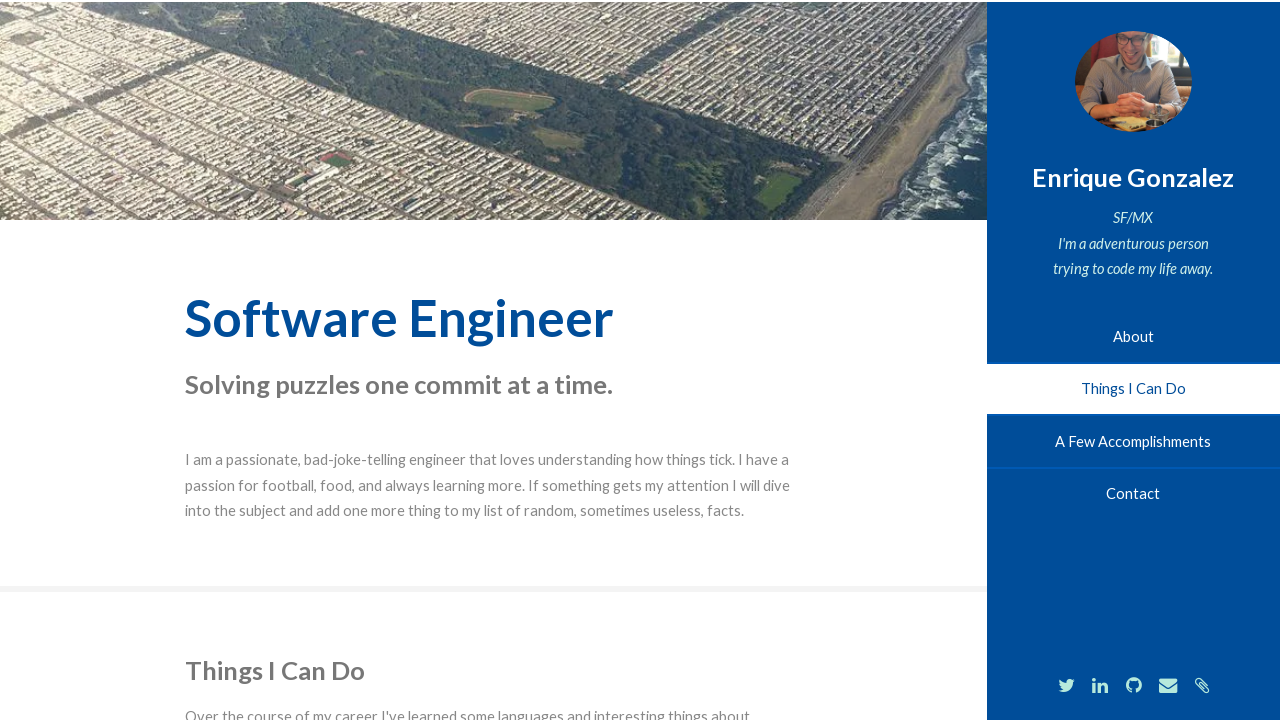

Navigated back to homepage
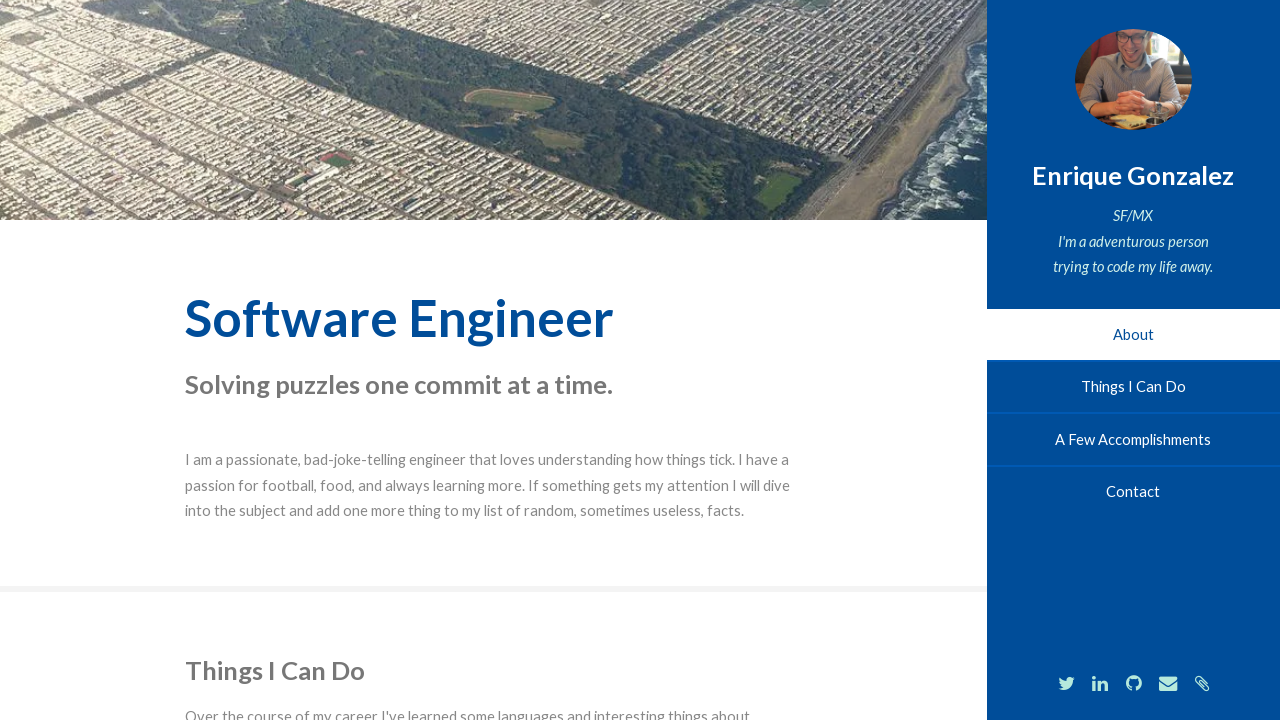

Waited 2000ms before next cycle iteration
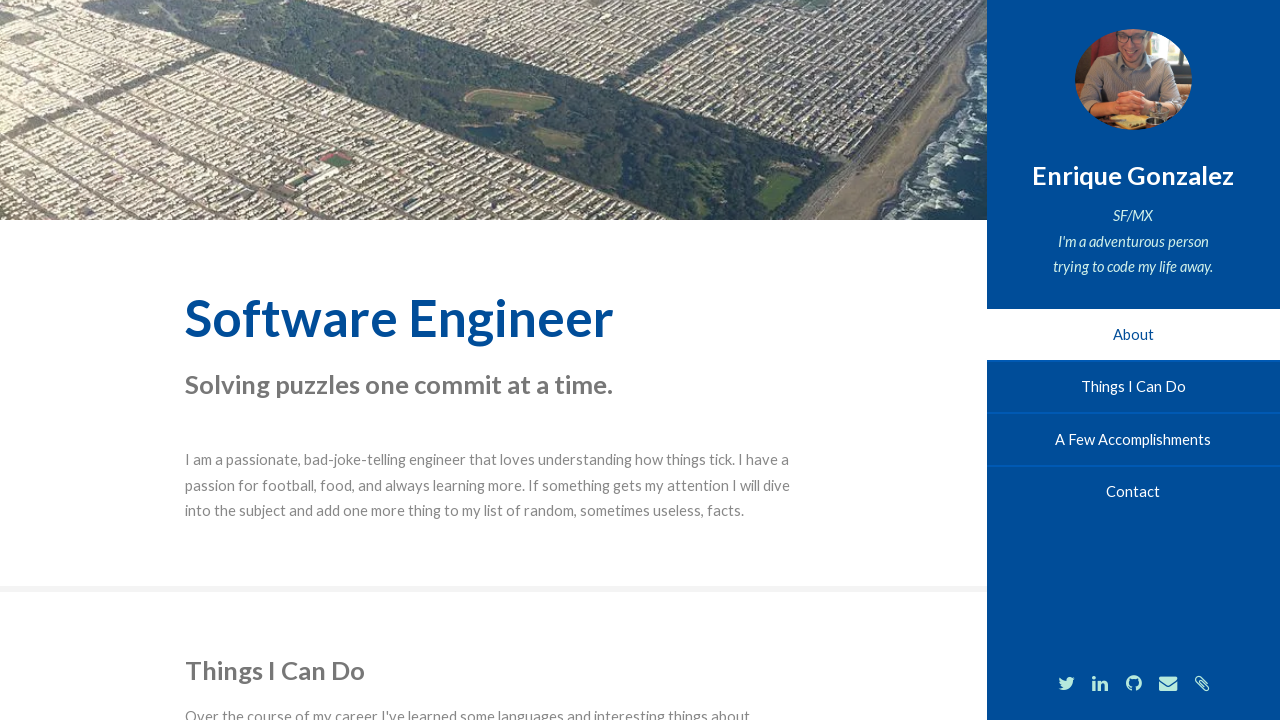

Header is visible
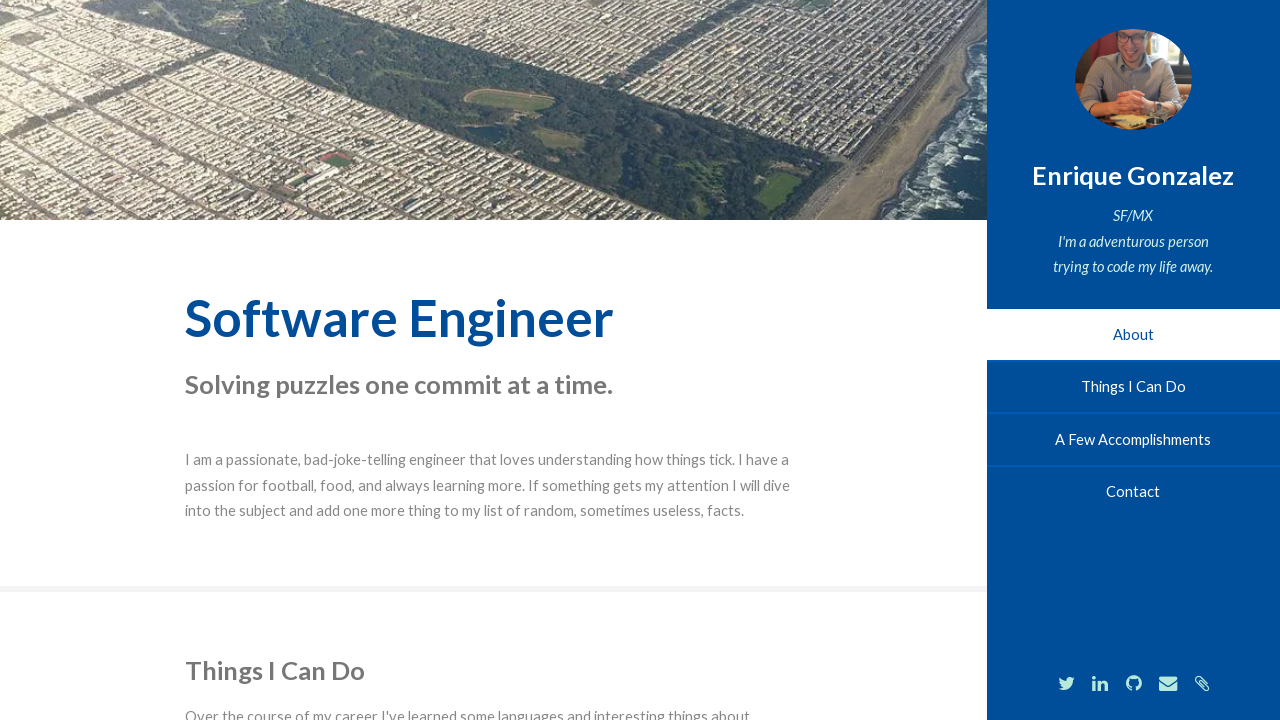

Waited 2000ms before clicking navigation link
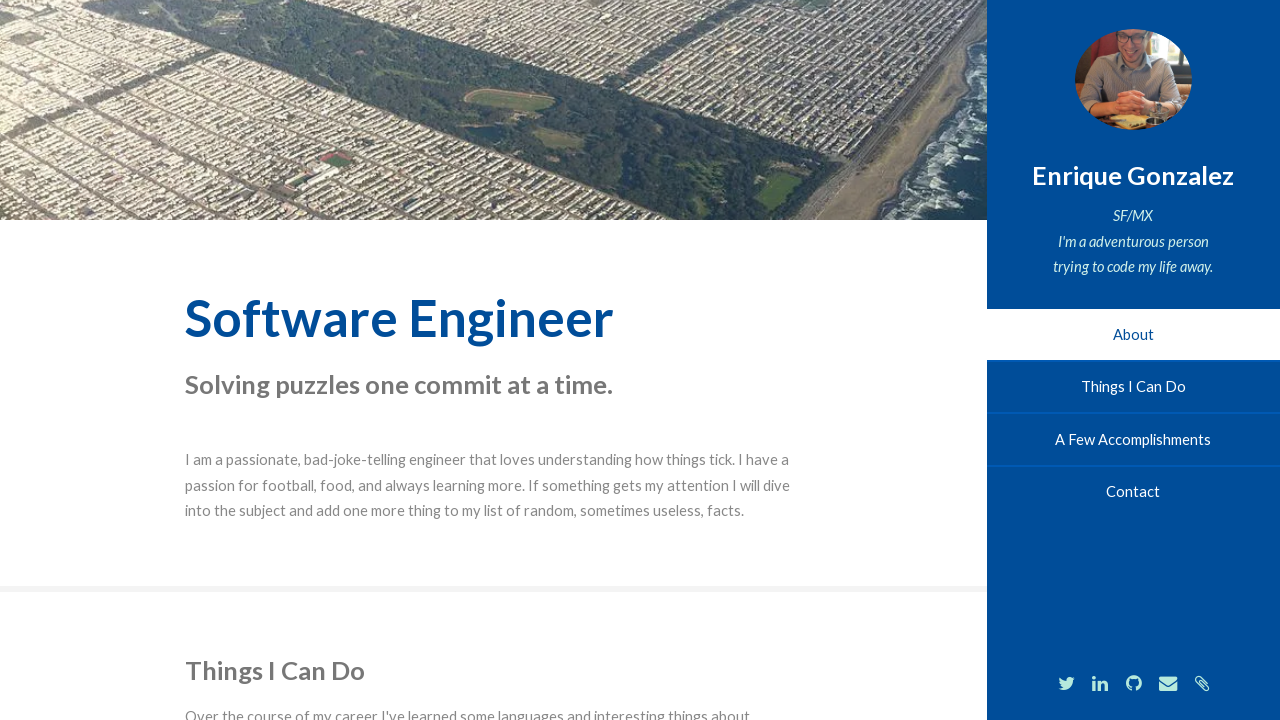

Clicked navigation link (two-link) at (1133, 387) on #two-link
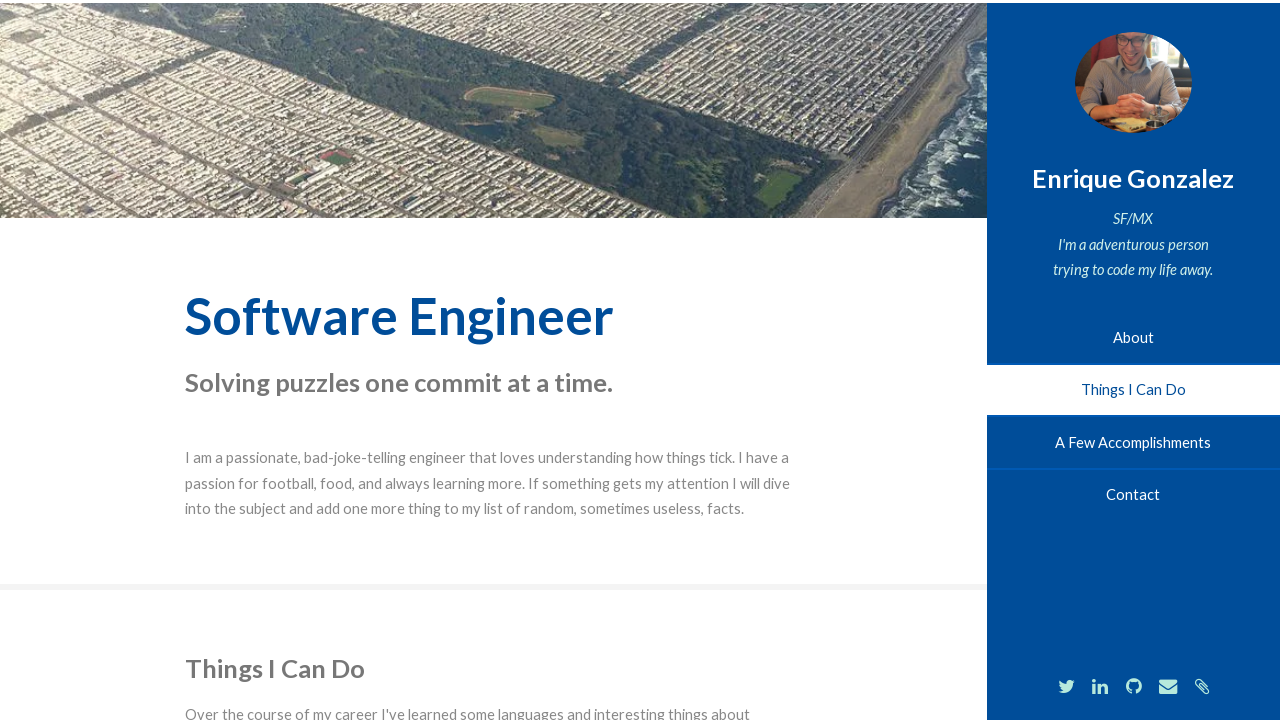

Navigated back to homepage
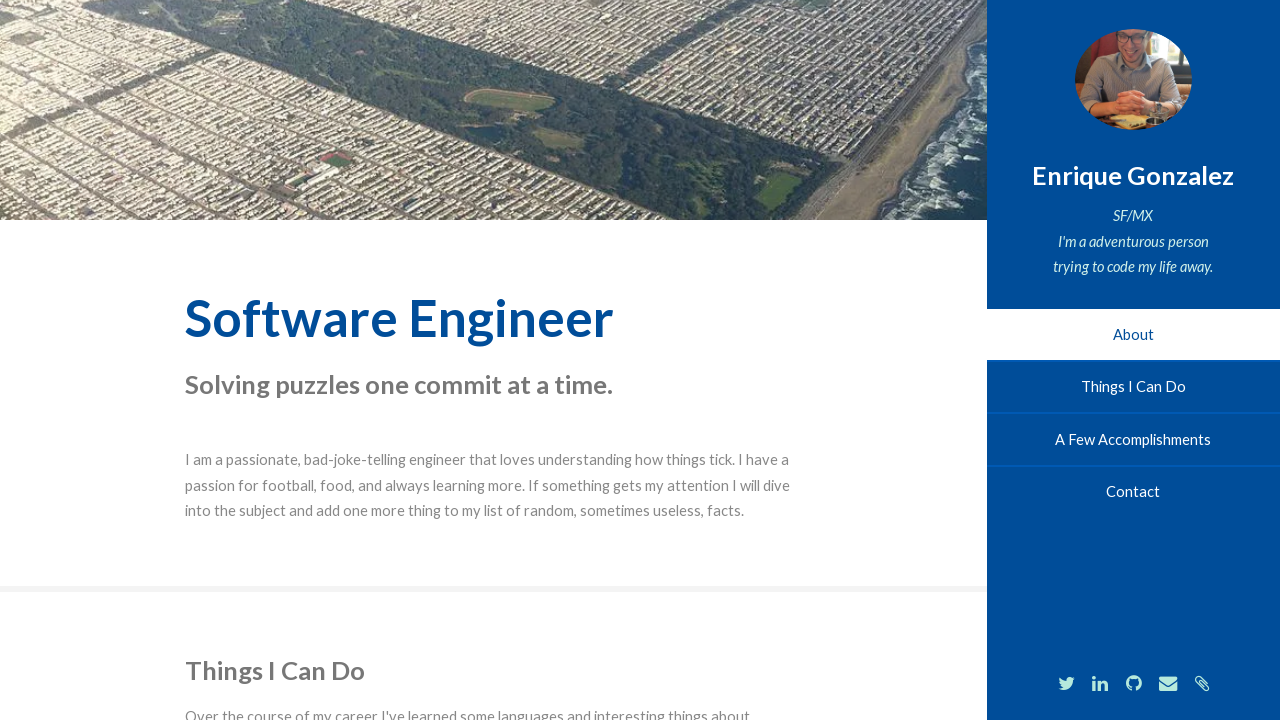

Waited 2000ms before next cycle iteration
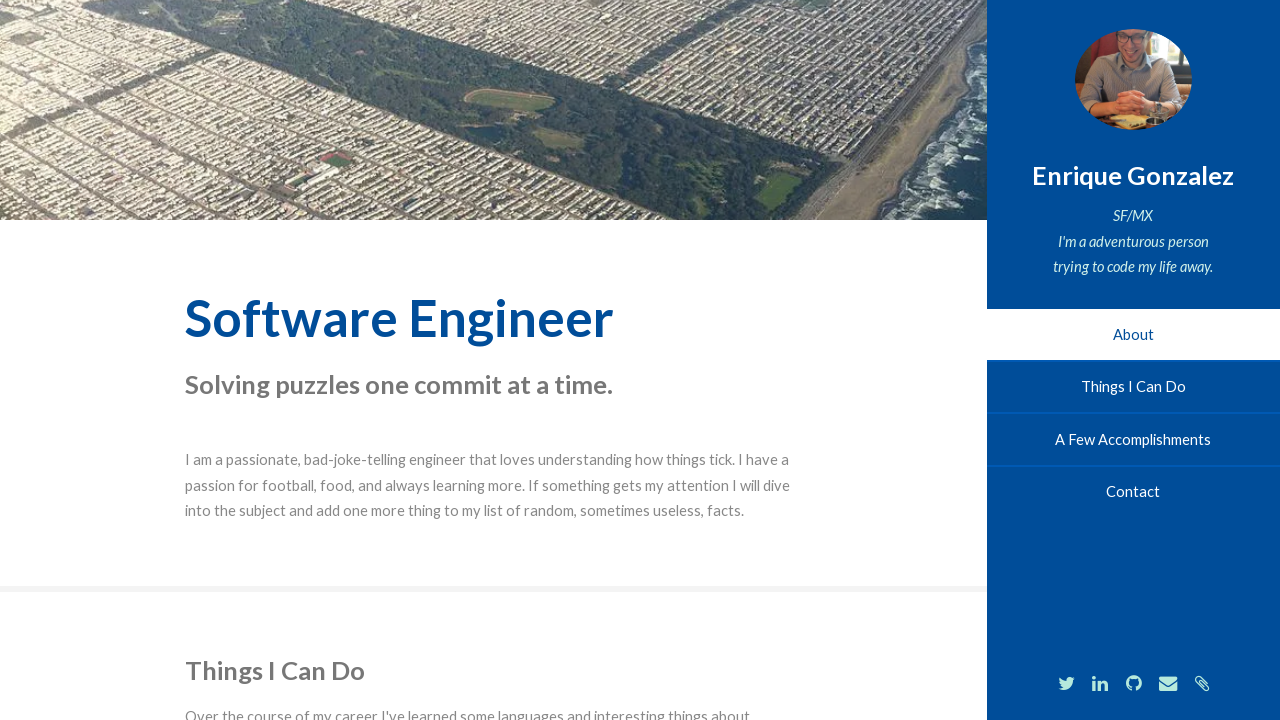

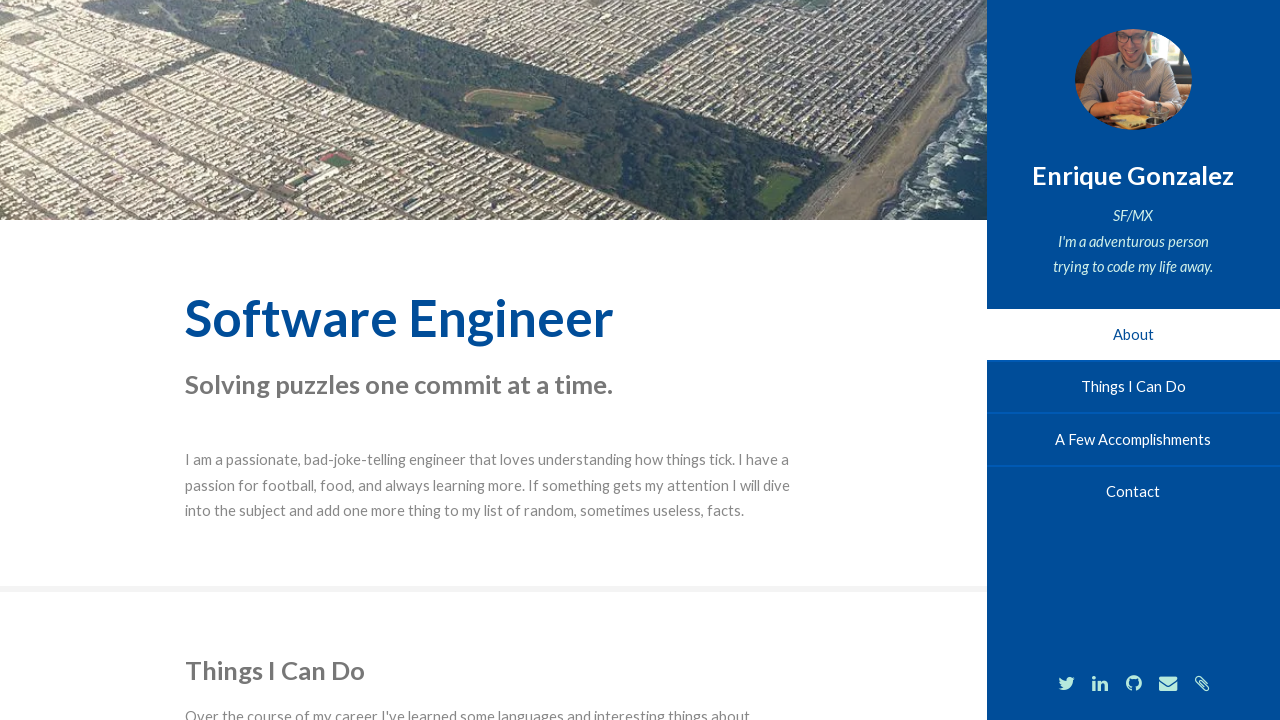